Tests HTML table operations including verifying column/row counts, header values, checkbox functionality, and link navigation on a practice blog page

Starting URL: http://seleniumpractise.blogspot.com/2021/08/webtable-in-html.html

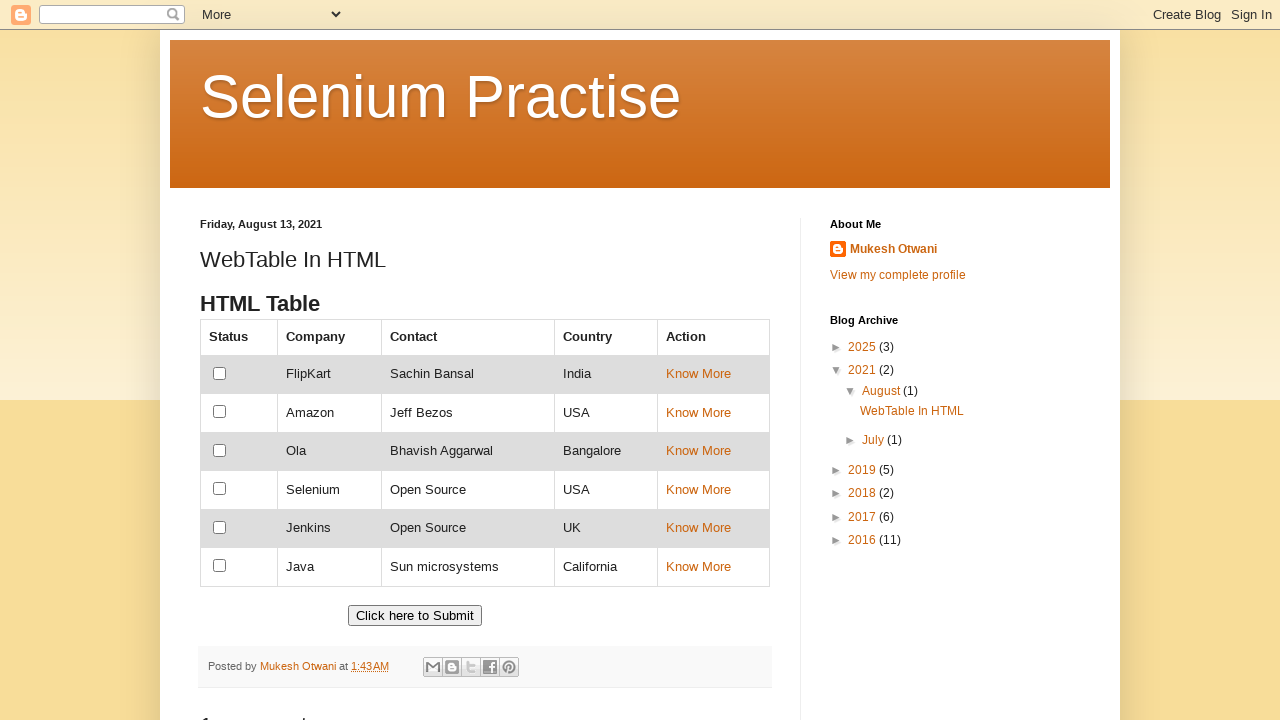

Located all table header cells (5 columns expected)
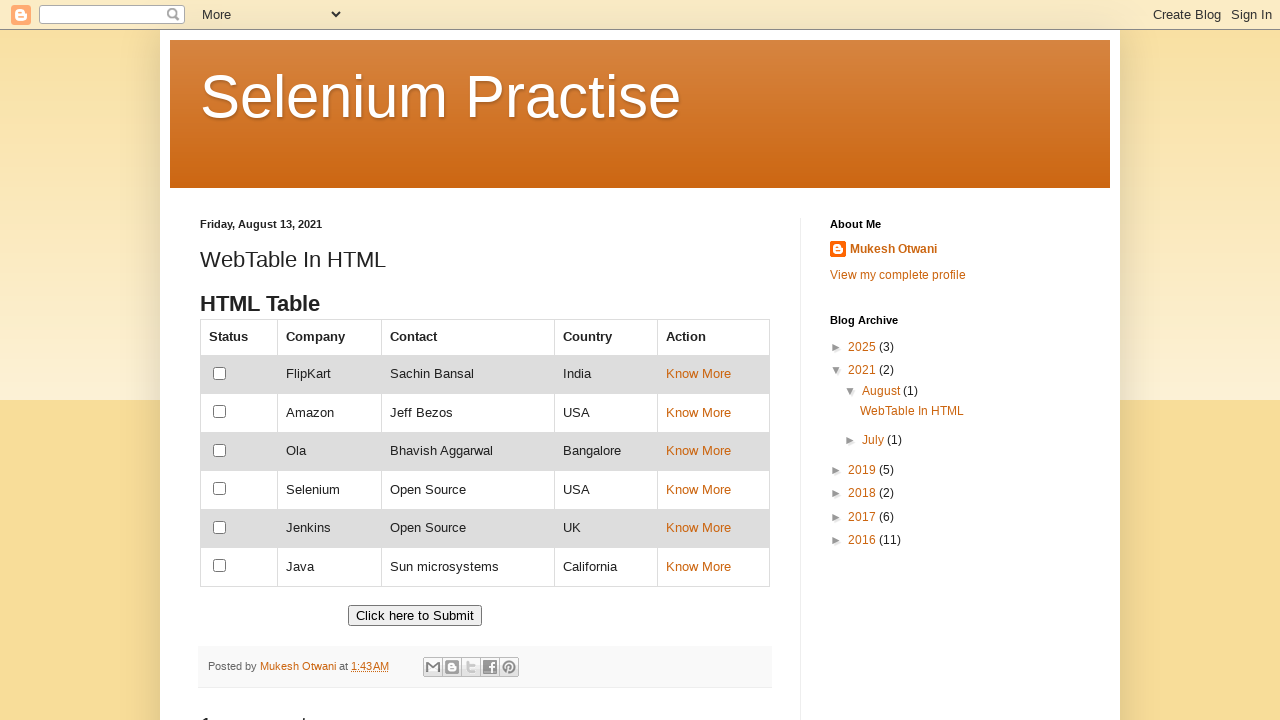

Verified table has exactly 5 columns
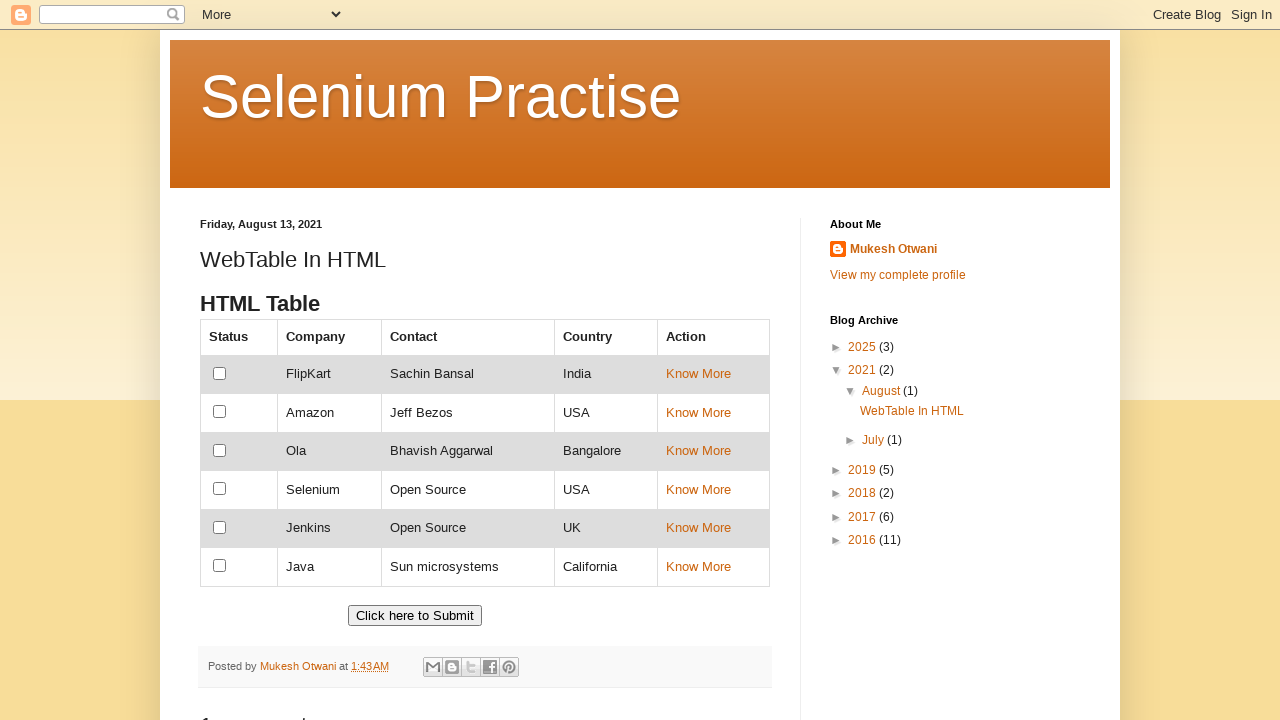

Located all table rows (7 rows expected)
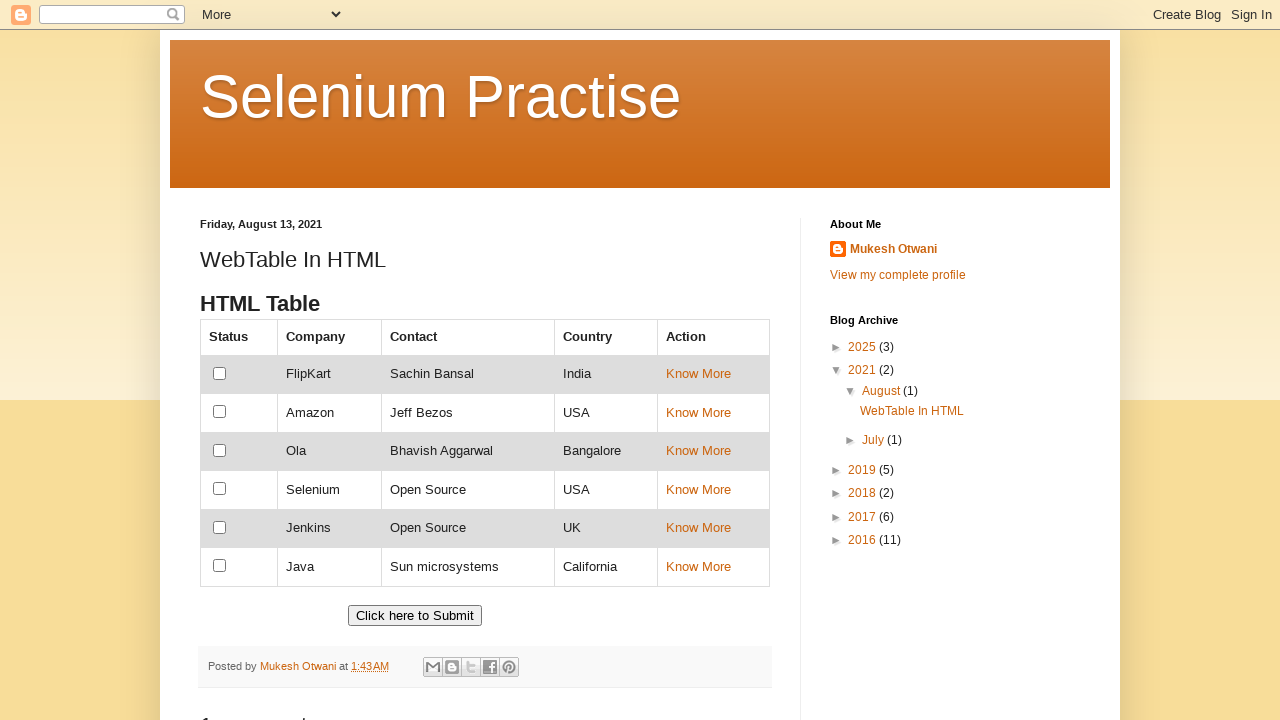

Verified table has exactly 7 rows
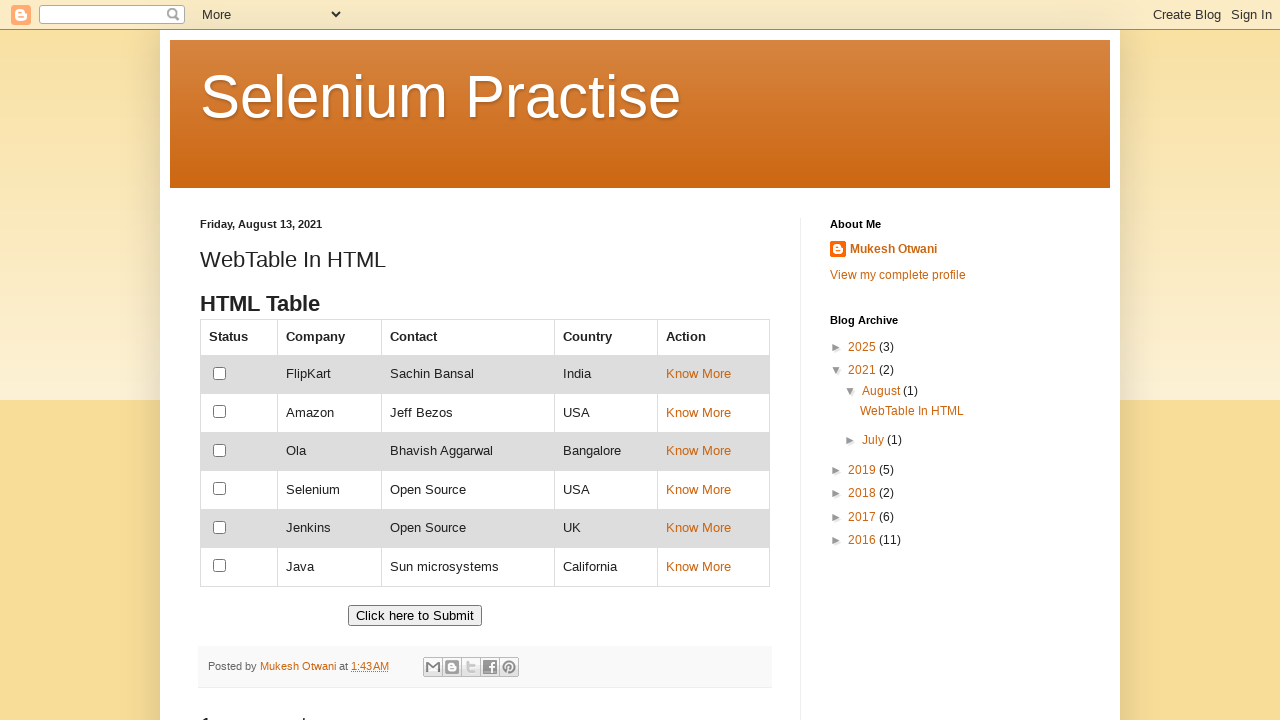

Retrieved all table header elements for verification
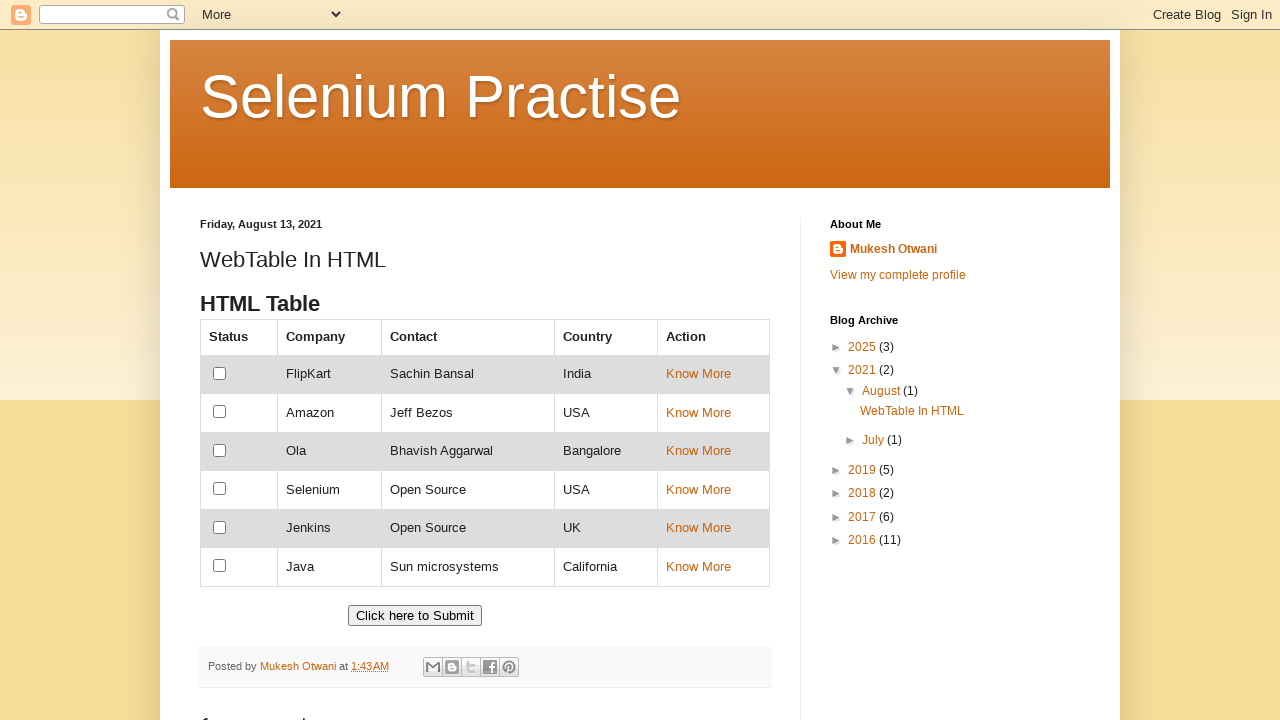

Verified all table headers match expected values
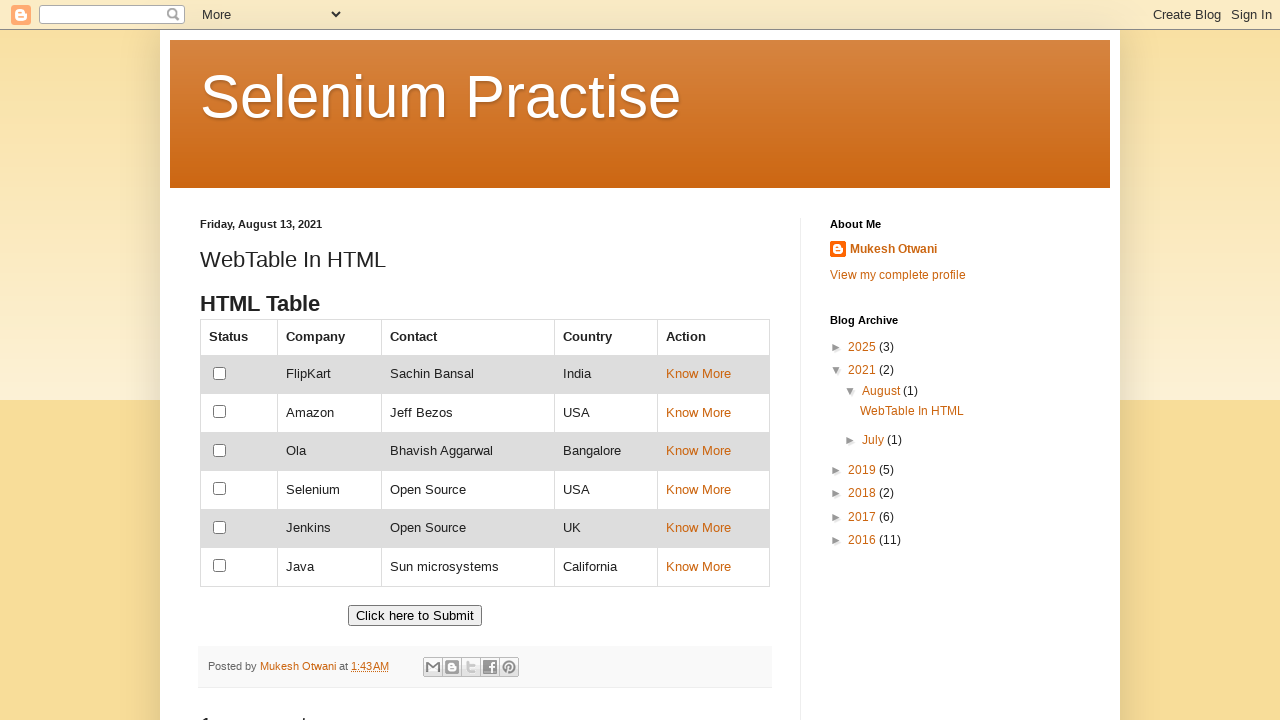

Located all checkboxes in the table
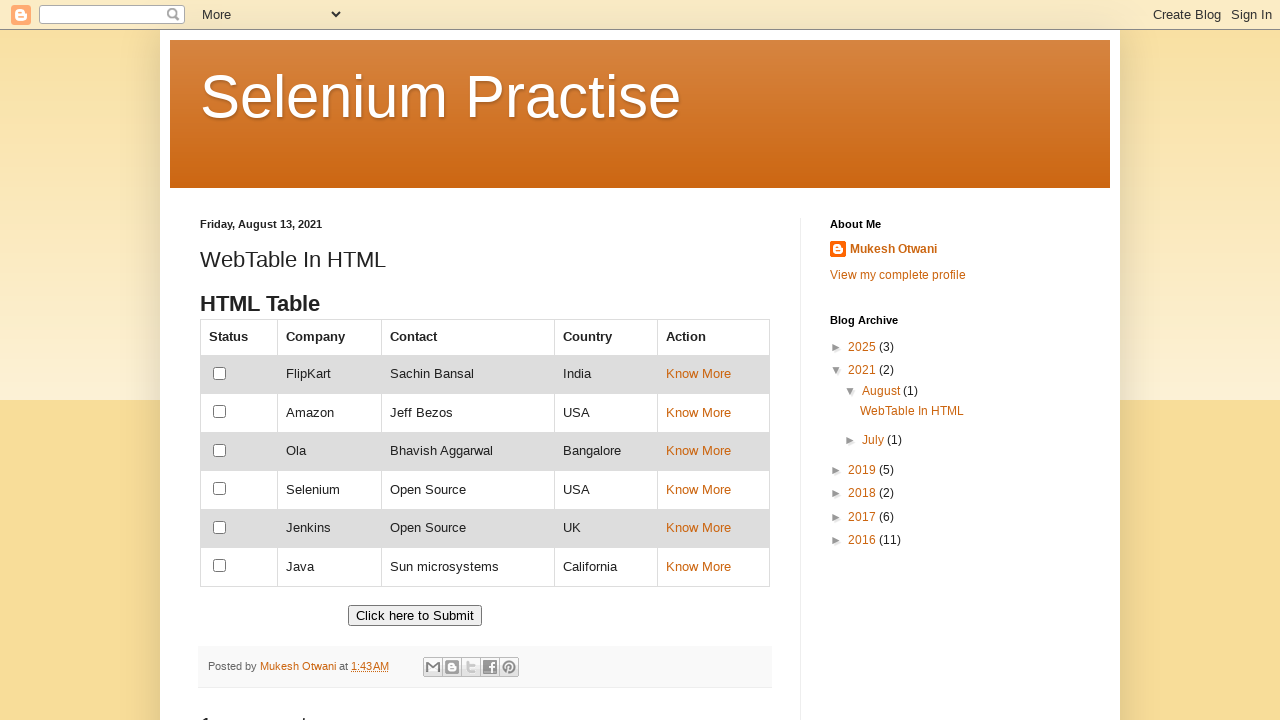

Clicked a checkbox to check it at (220, 373) on xpath=//input[@type='checkbox'] >> nth=0
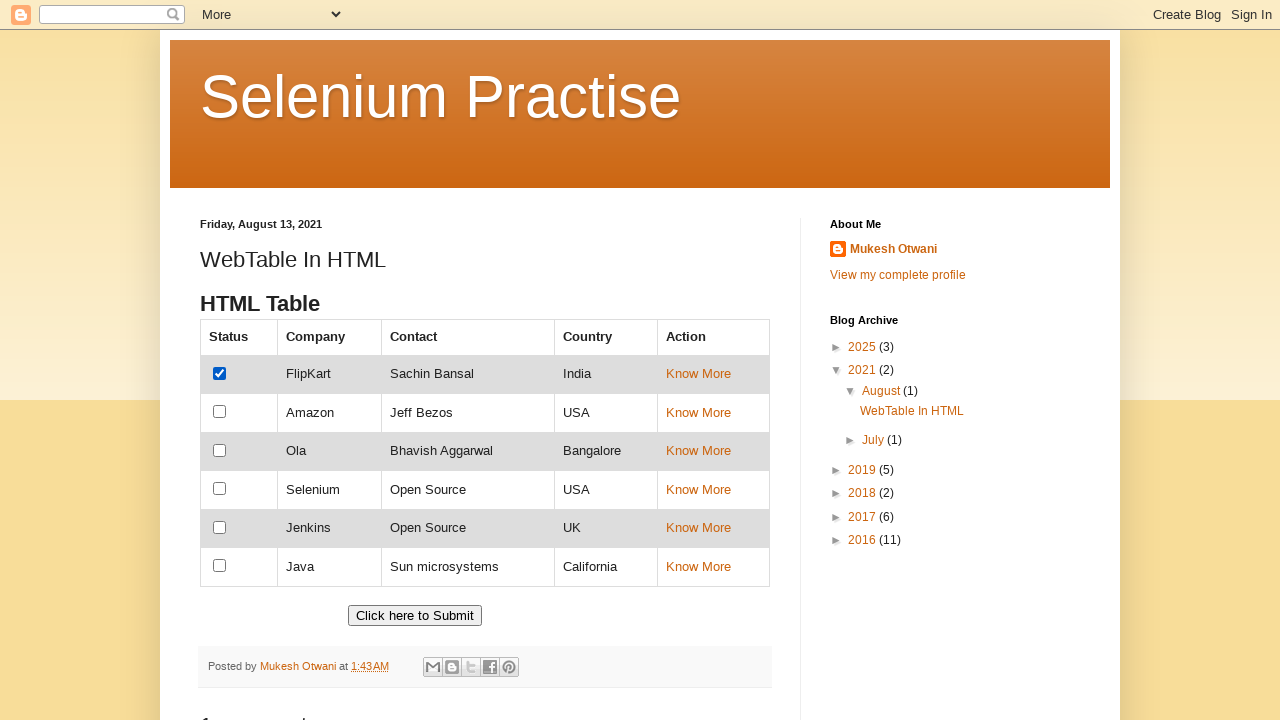

Waited 500ms after checkbox click
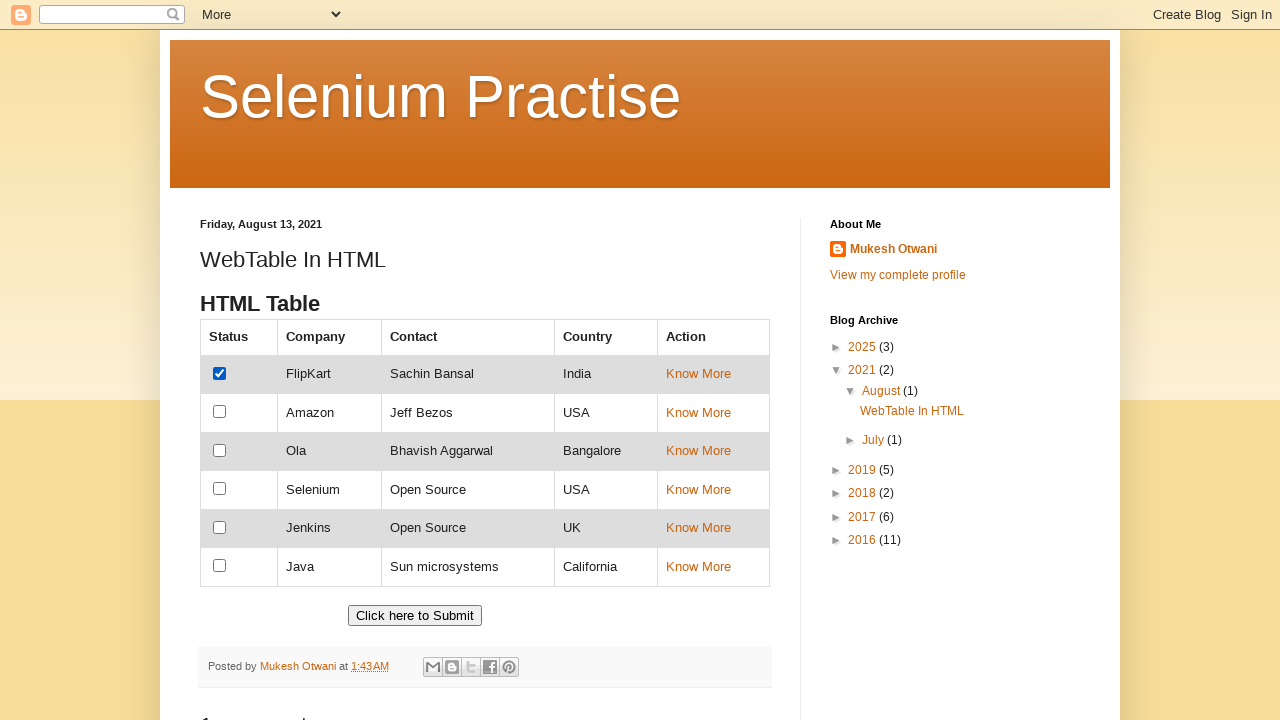

Clicked a checkbox to check it at (220, 412) on xpath=//input[@type='checkbox'] >> nth=1
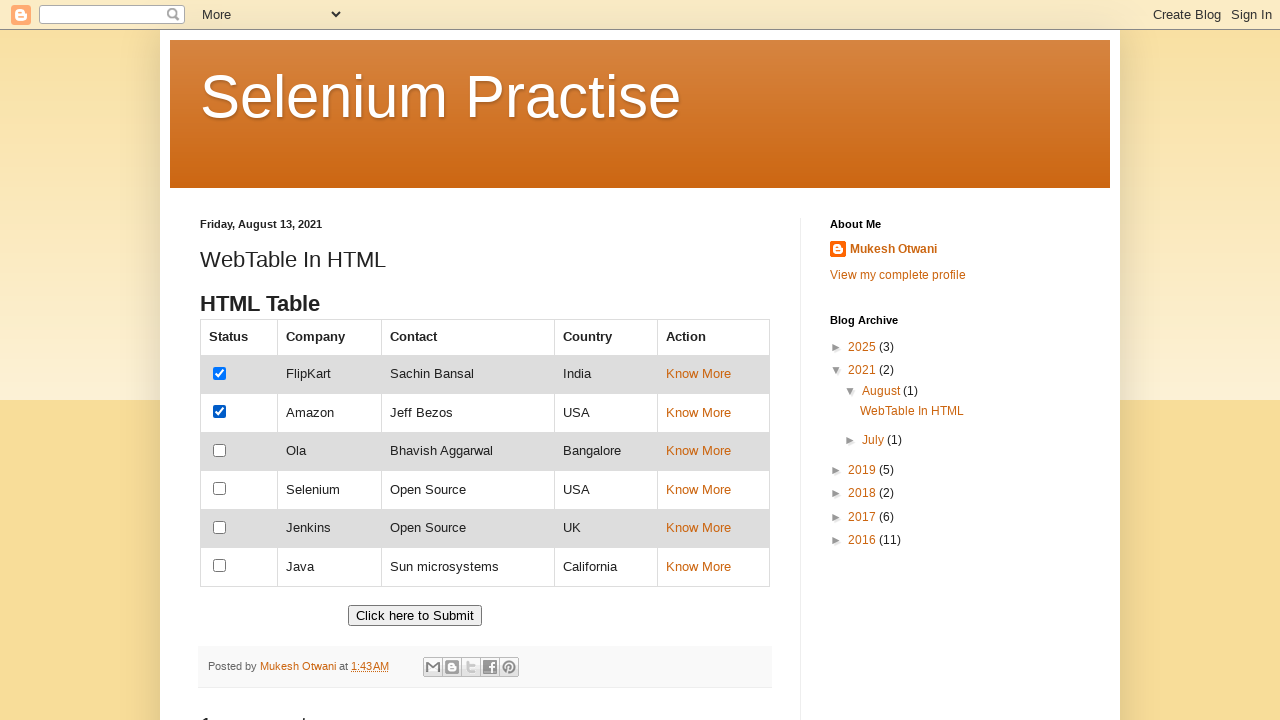

Waited 500ms after checkbox click
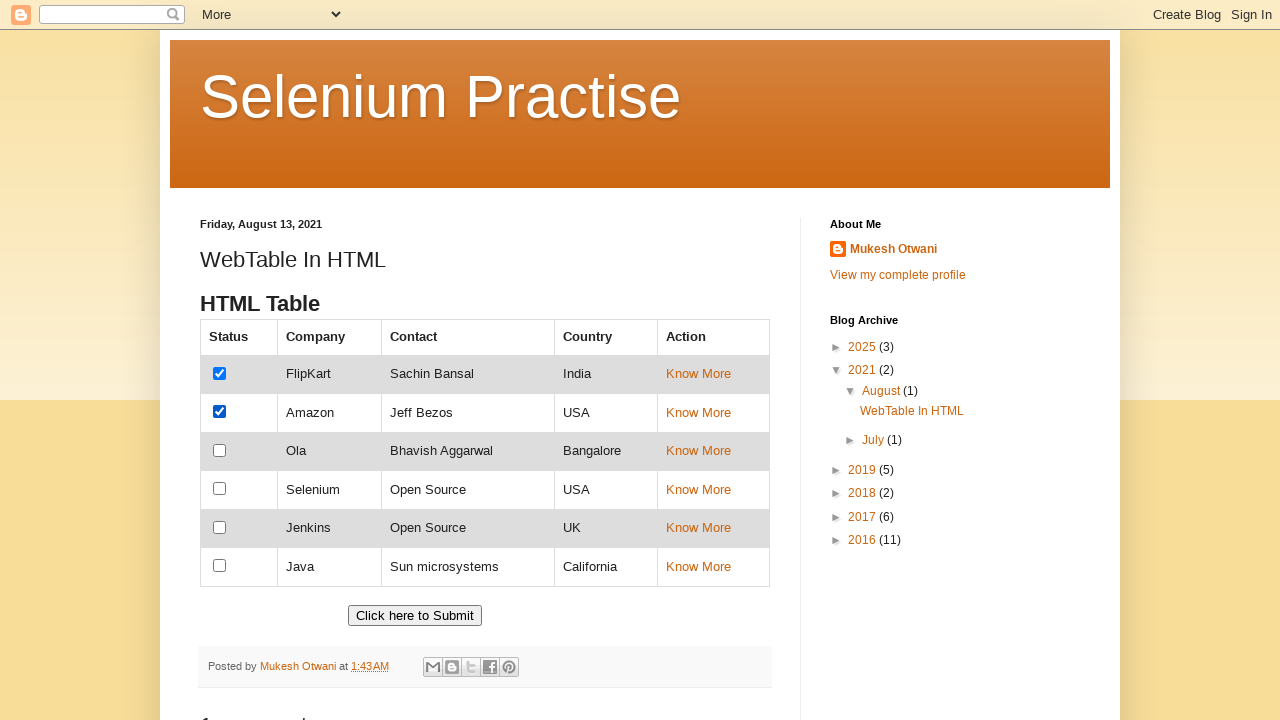

Clicked a checkbox to check it at (220, 450) on xpath=//input[@type='checkbox'] >> nth=2
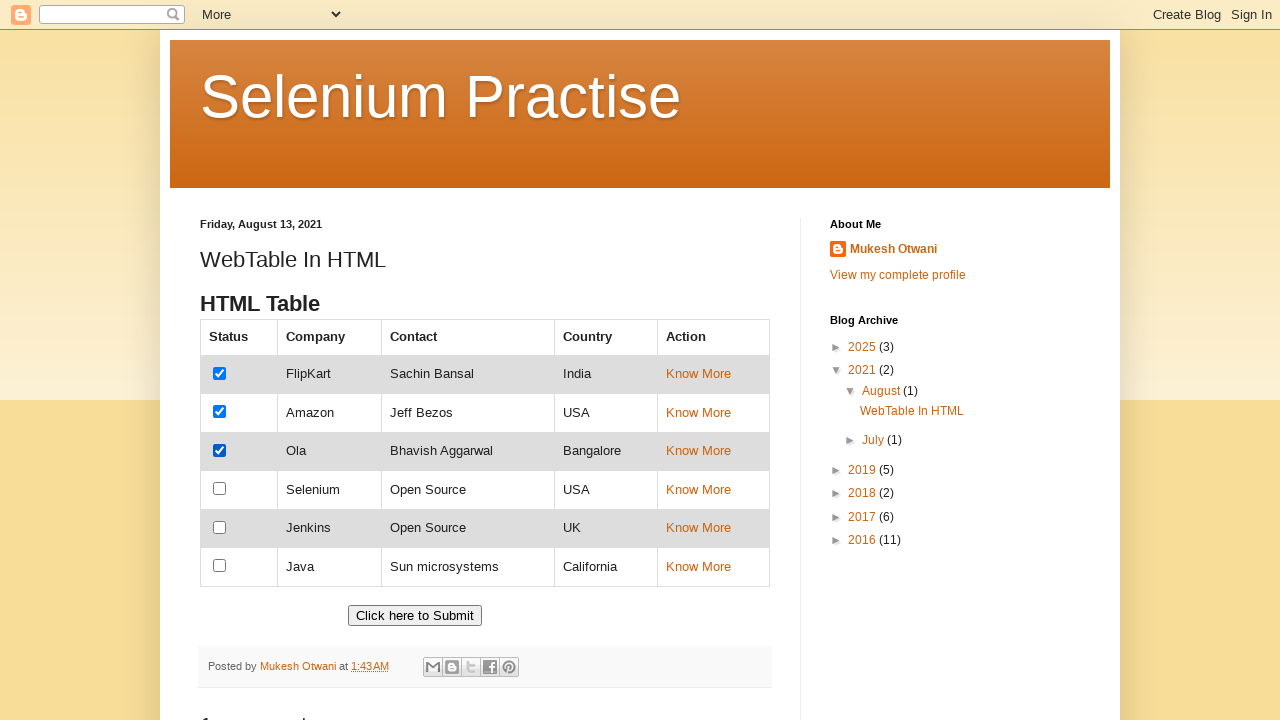

Waited 500ms after checkbox click
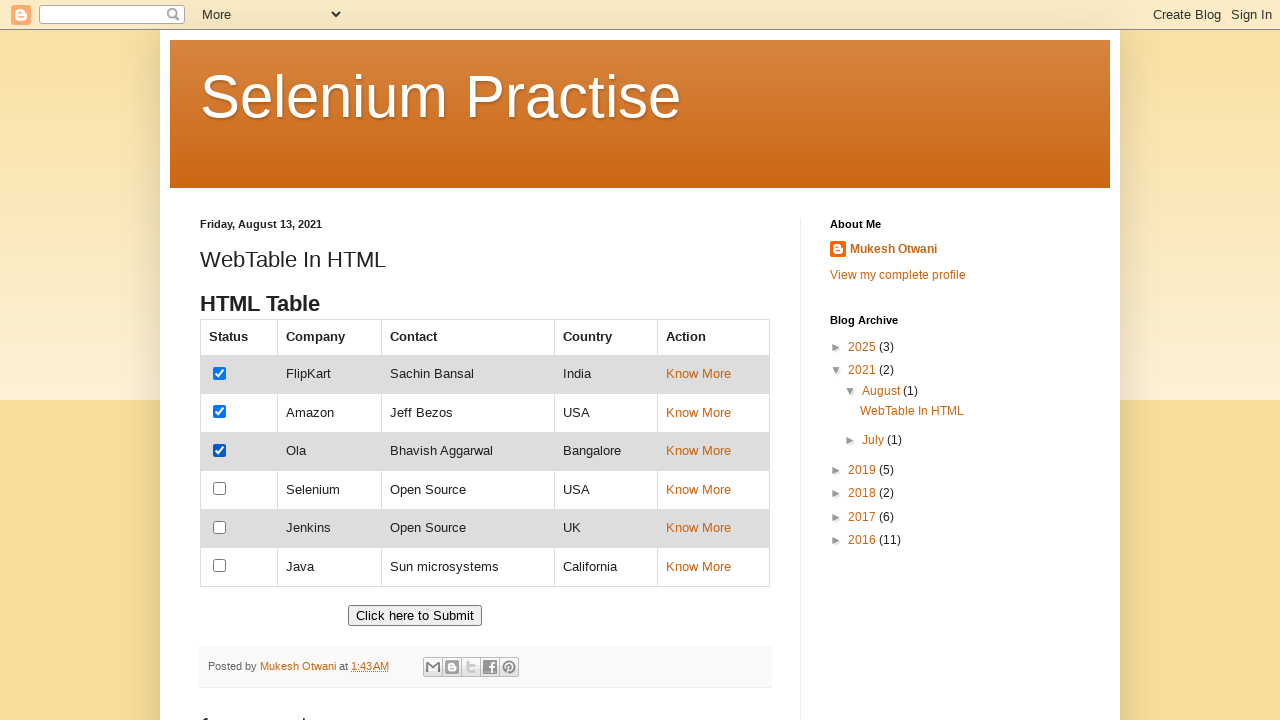

Clicked a checkbox to check it at (220, 489) on xpath=//input[@type='checkbox'] >> nth=3
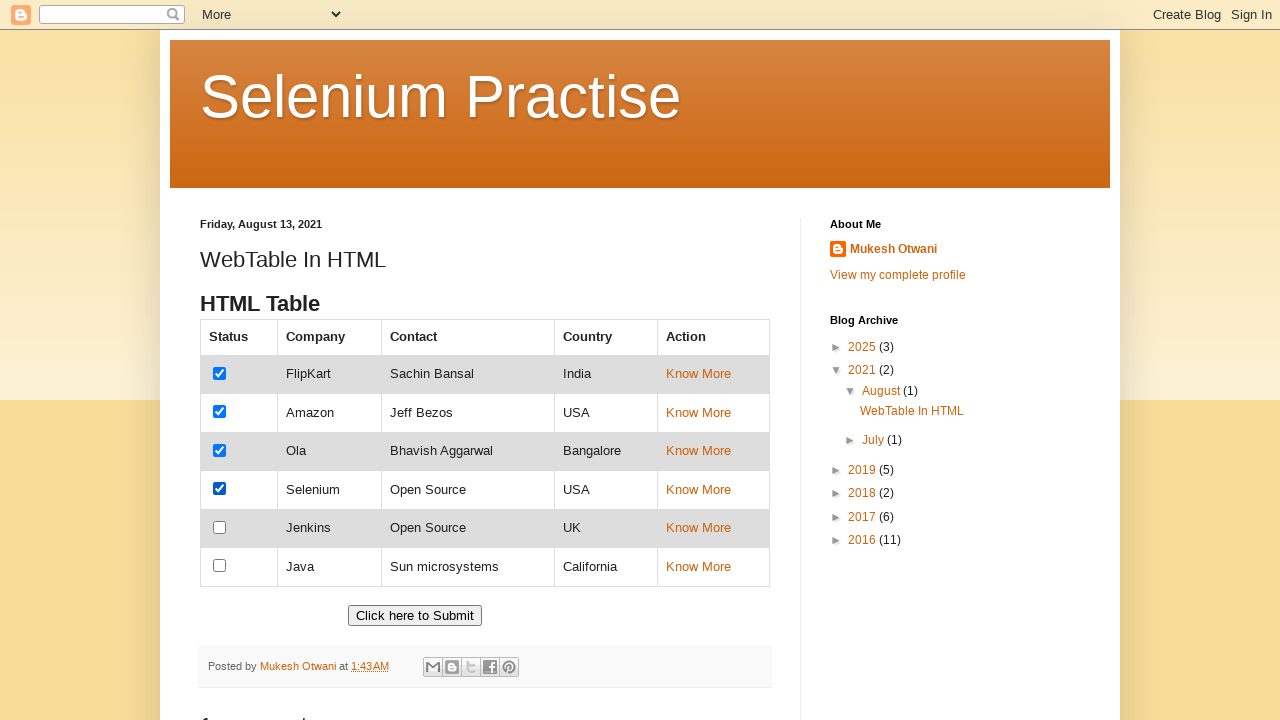

Waited 500ms after checkbox click
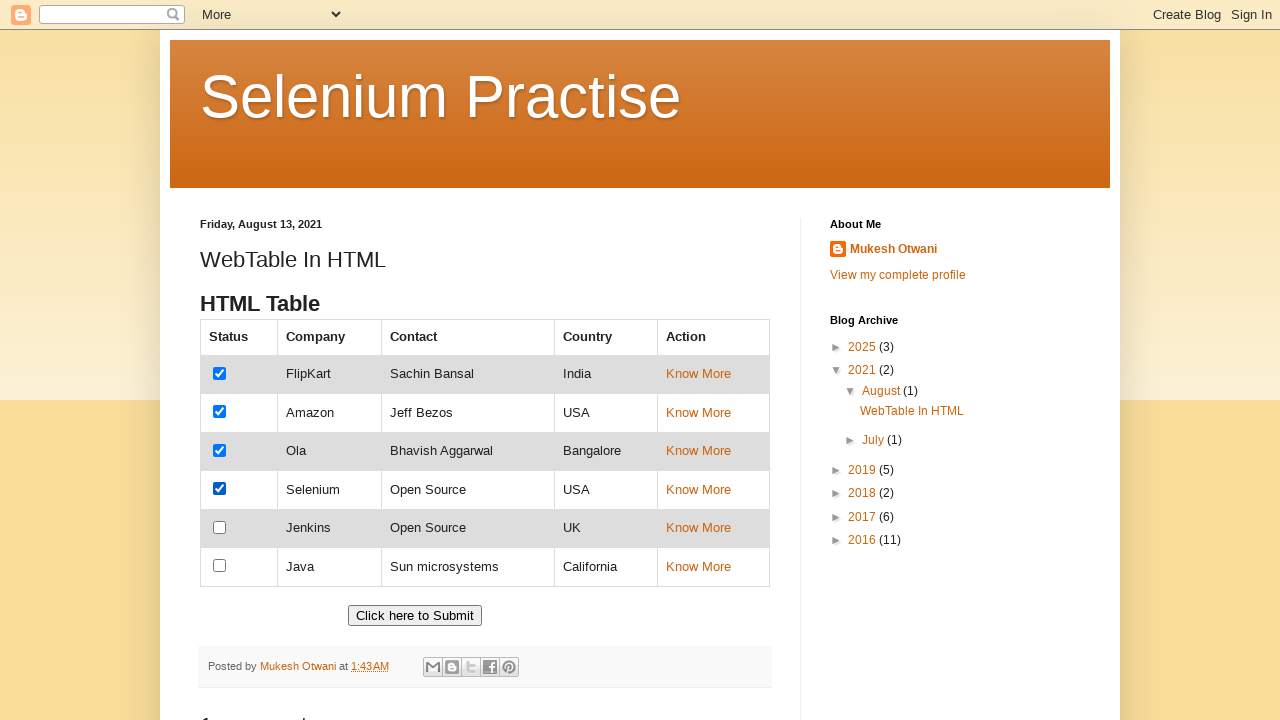

Clicked a checkbox to check it at (220, 527) on xpath=//input[@type='checkbox'] >> nth=4
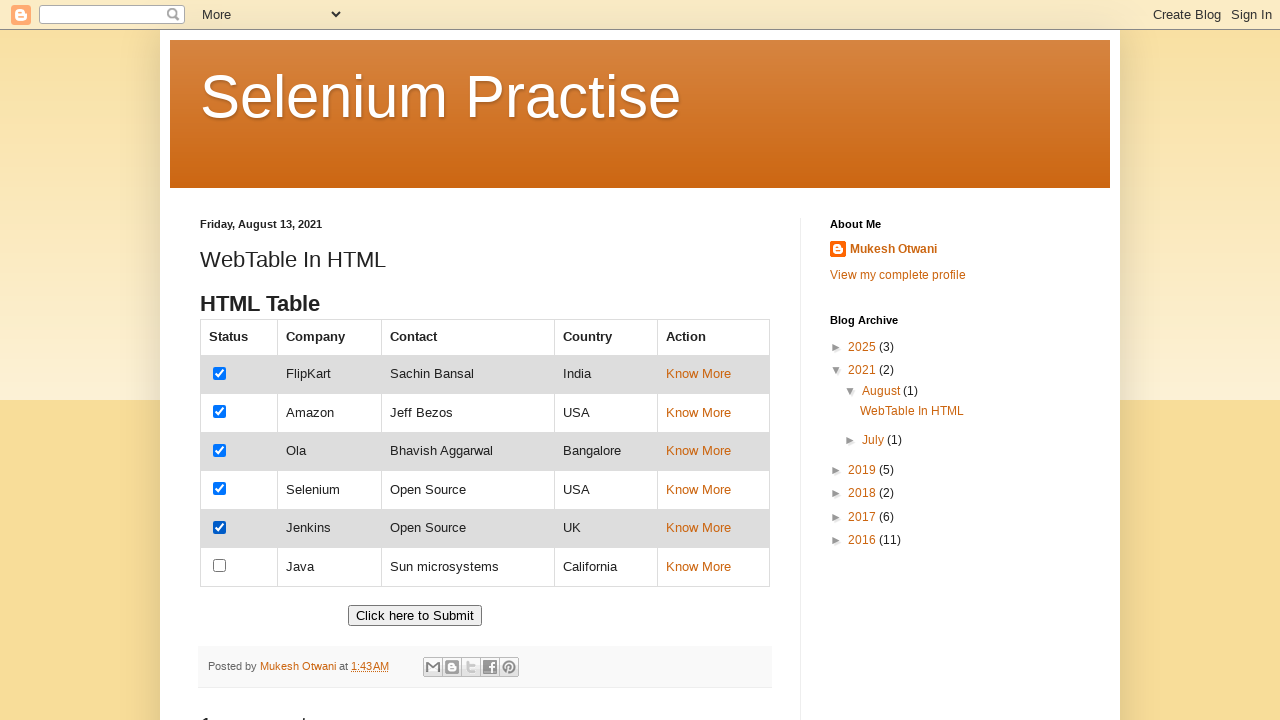

Waited 500ms after checkbox click
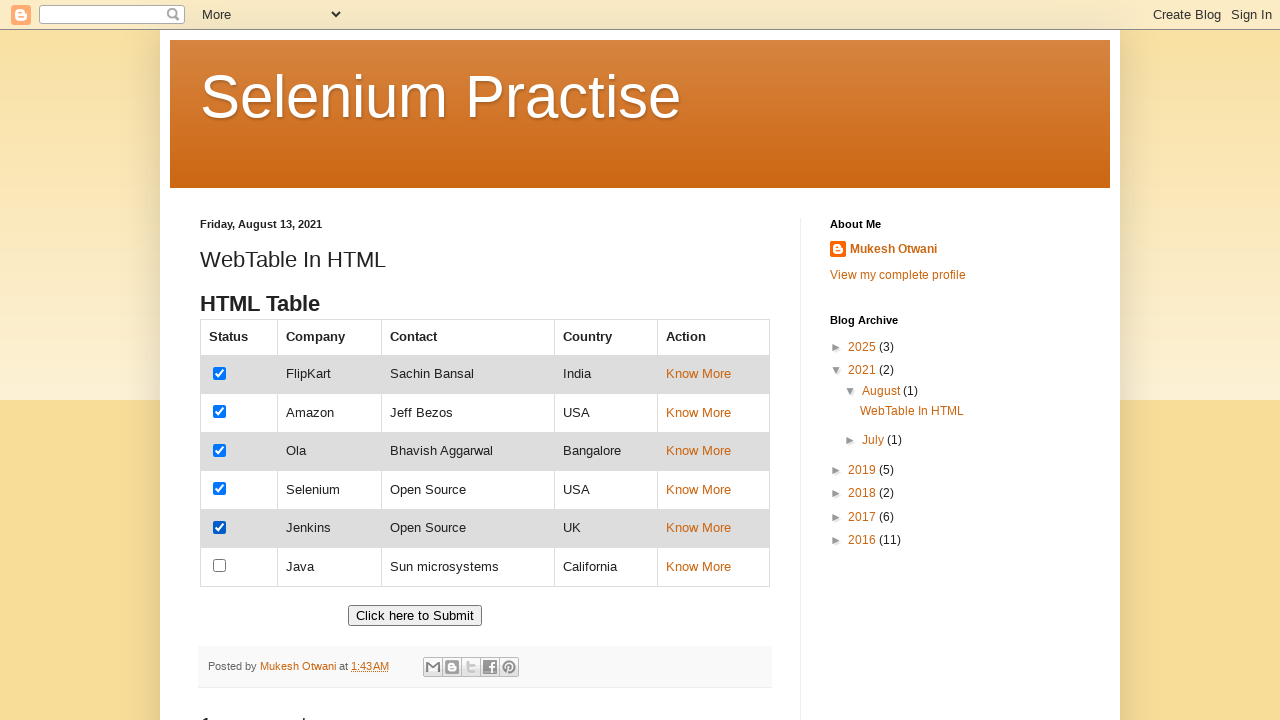

Clicked a checkbox to check it at (220, 566) on xpath=//input[@type='checkbox'] >> nth=5
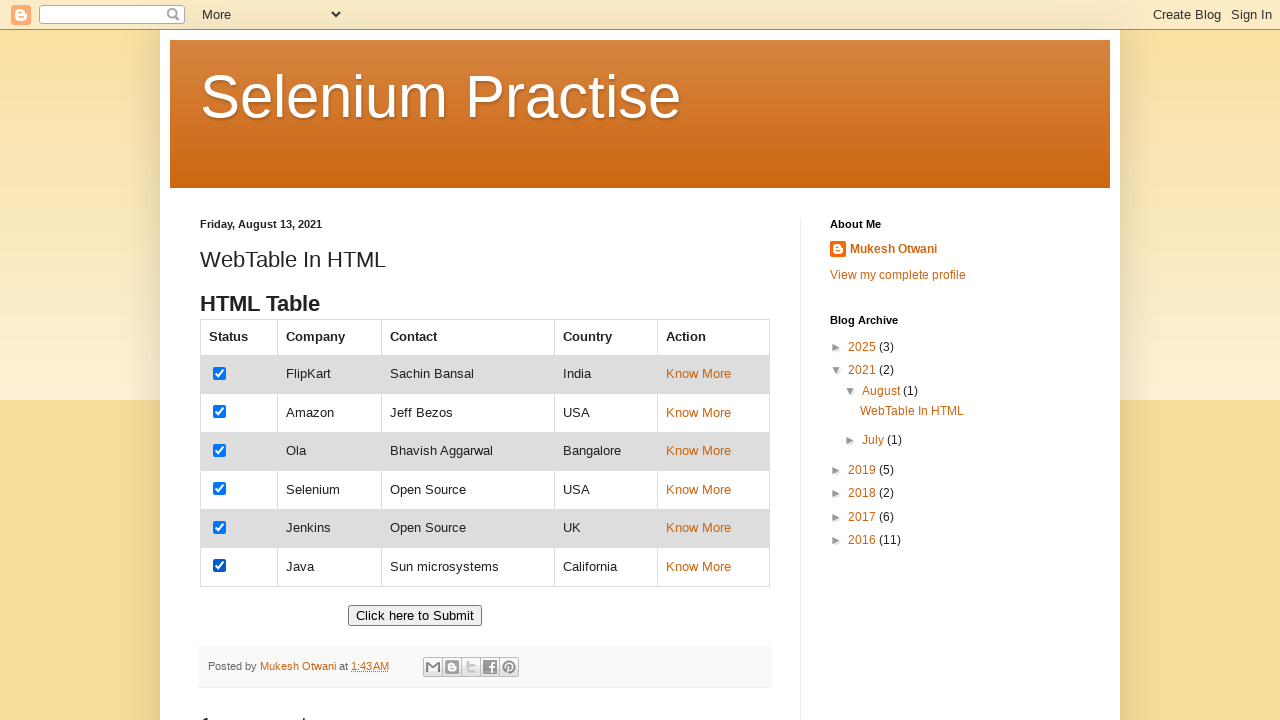

Waited 500ms after checkbox click
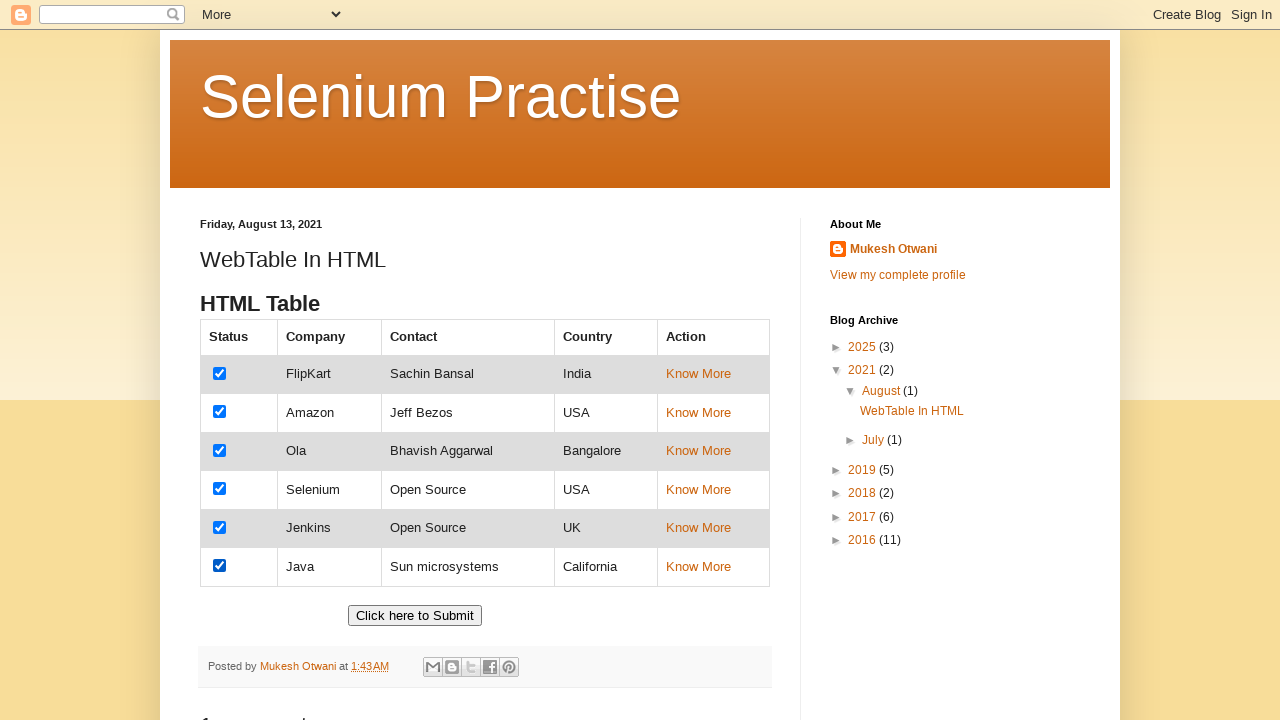

Clicked a checkbox to uncheck it at (220, 373) on xpath=//input[@type='checkbox'] >> nth=0
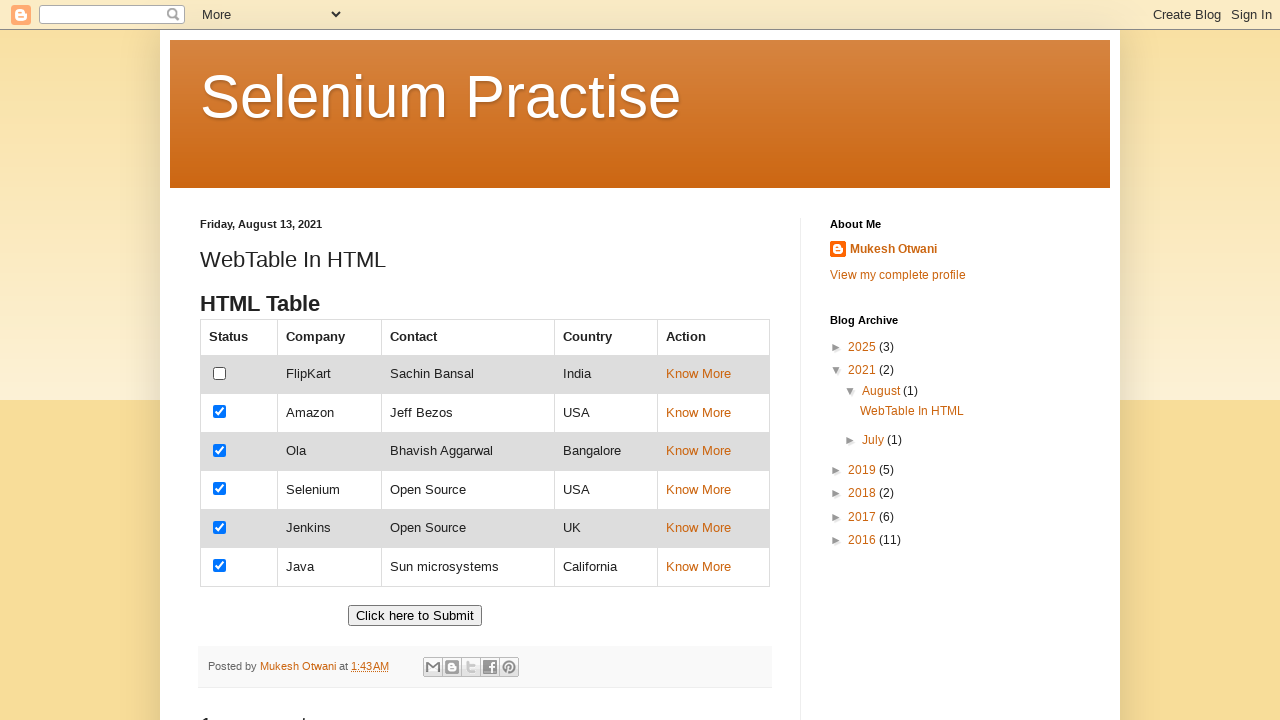

Waited 500ms after checkbox click
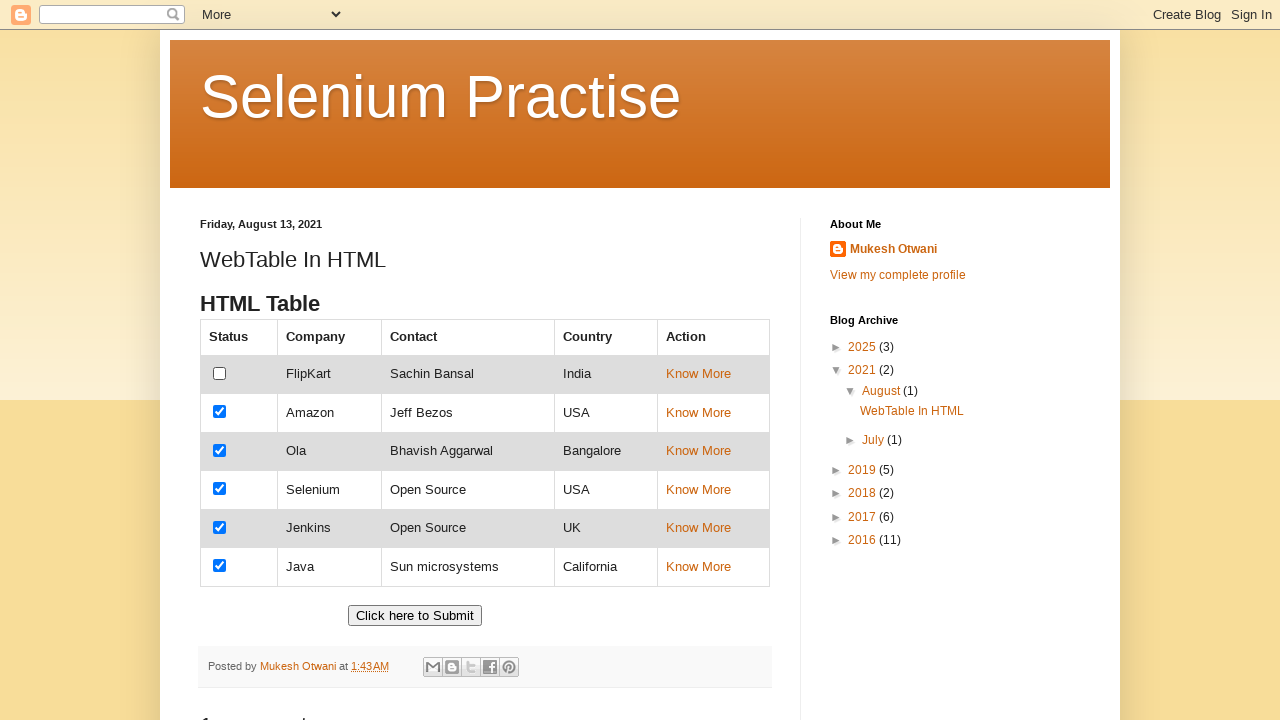

Clicked a checkbox to uncheck it at (220, 412) on xpath=//input[@type='checkbox'] >> nth=1
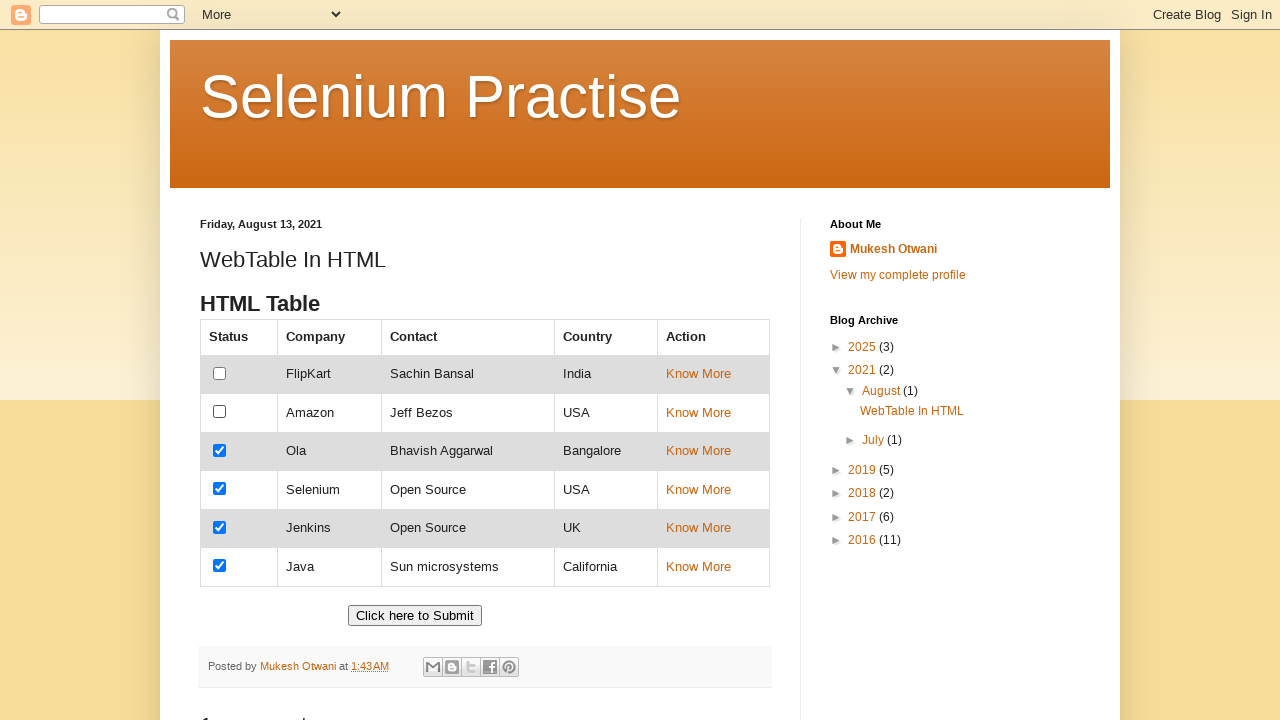

Waited 500ms after checkbox click
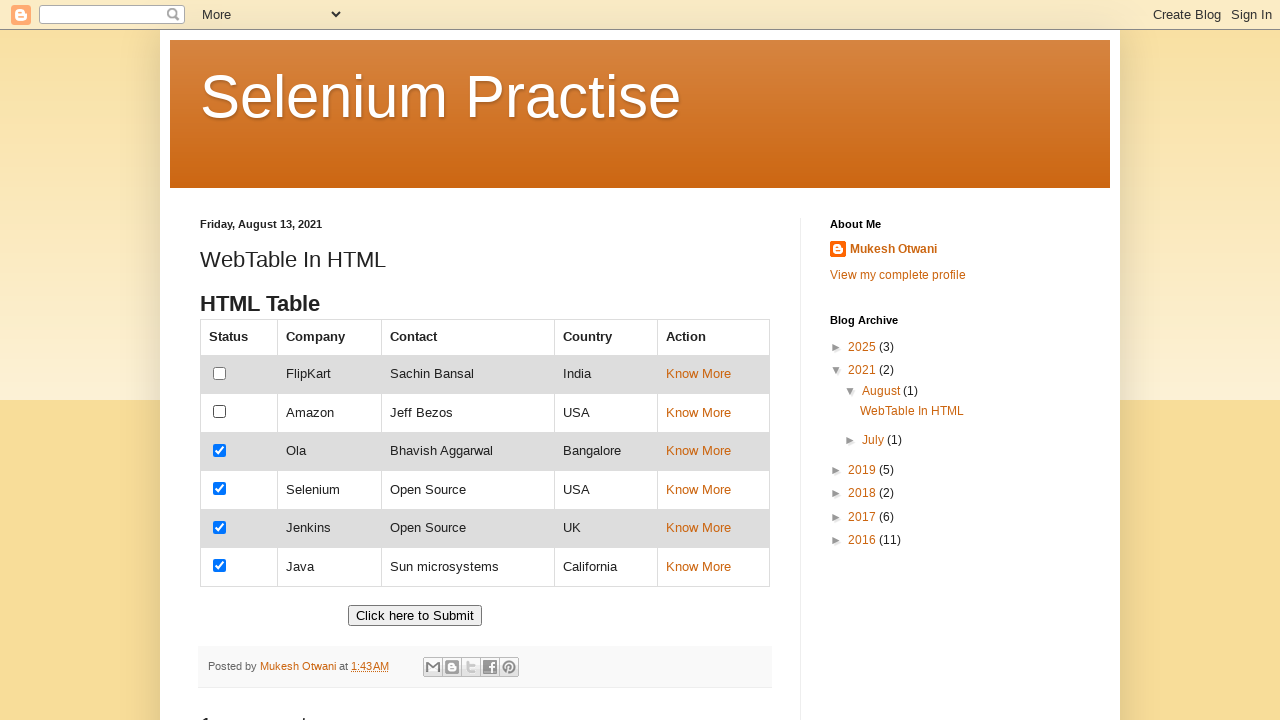

Clicked a checkbox to uncheck it at (220, 450) on xpath=//input[@type='checkbox'] >> nth=2
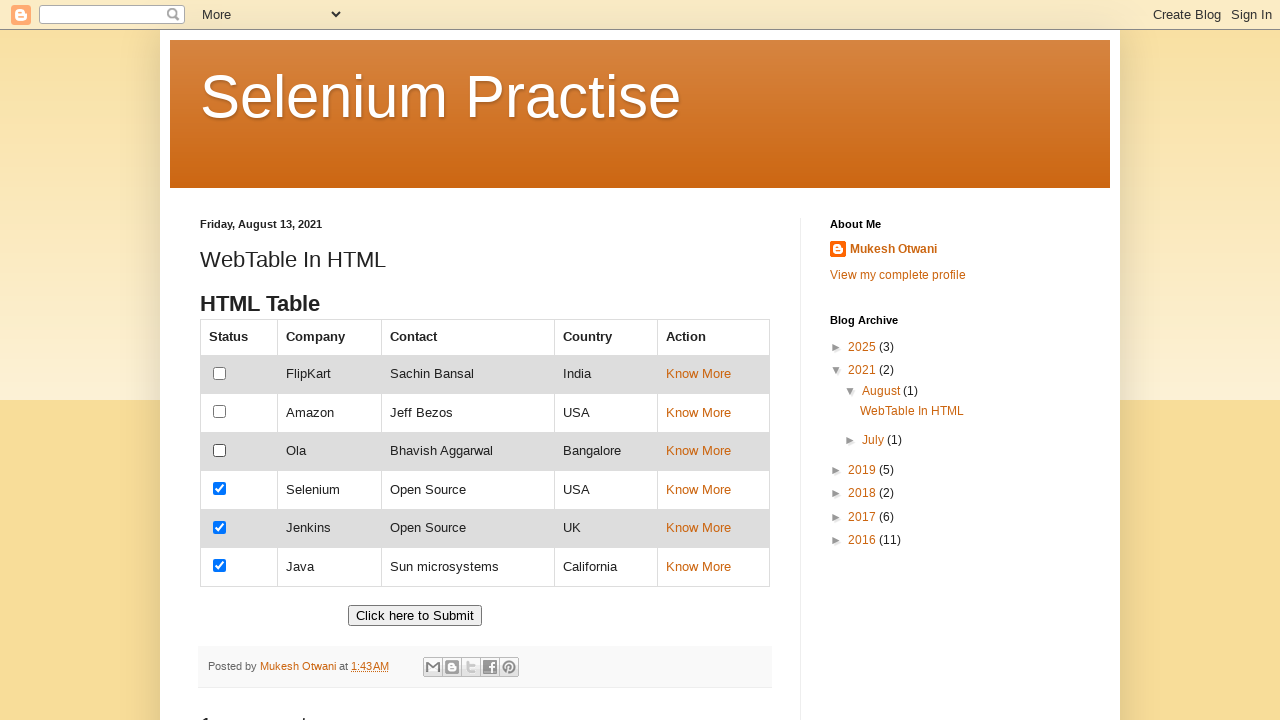

Waited 500ms after checkbox click
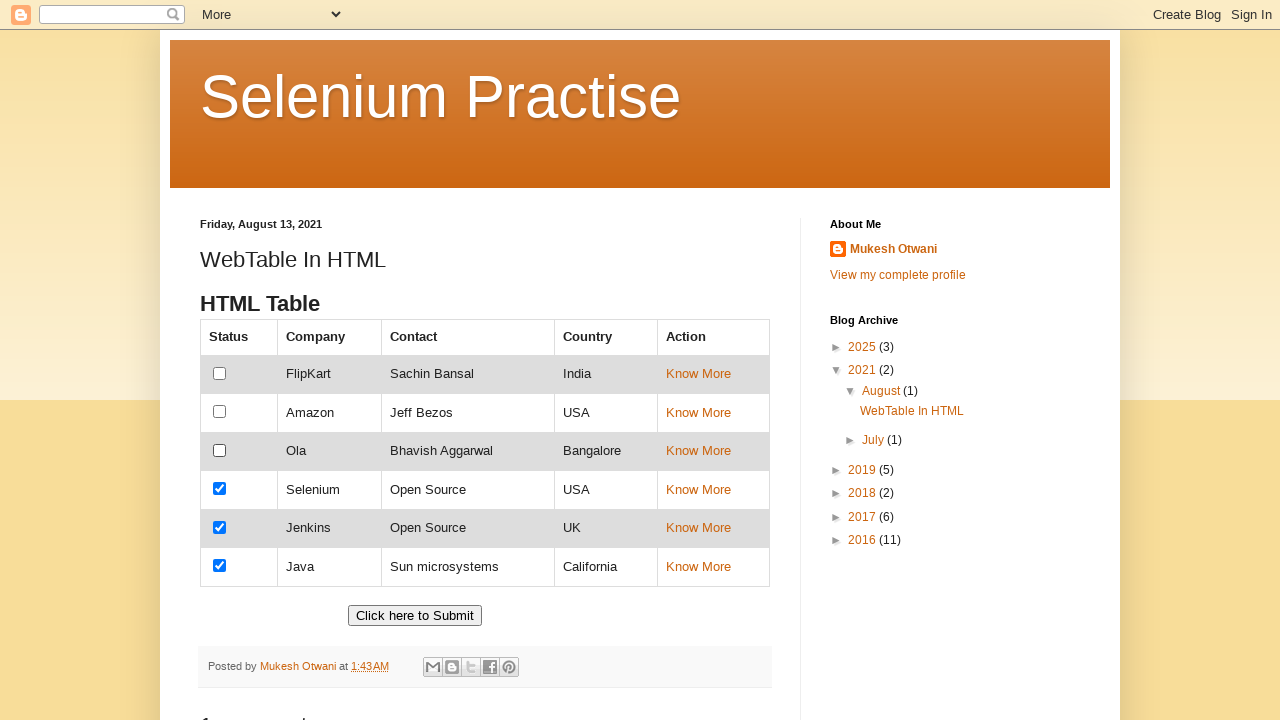

Clicked a checkbox to uncheck it at (220, 489) on xpath=//input[@type='checkbox'] >> nth=3
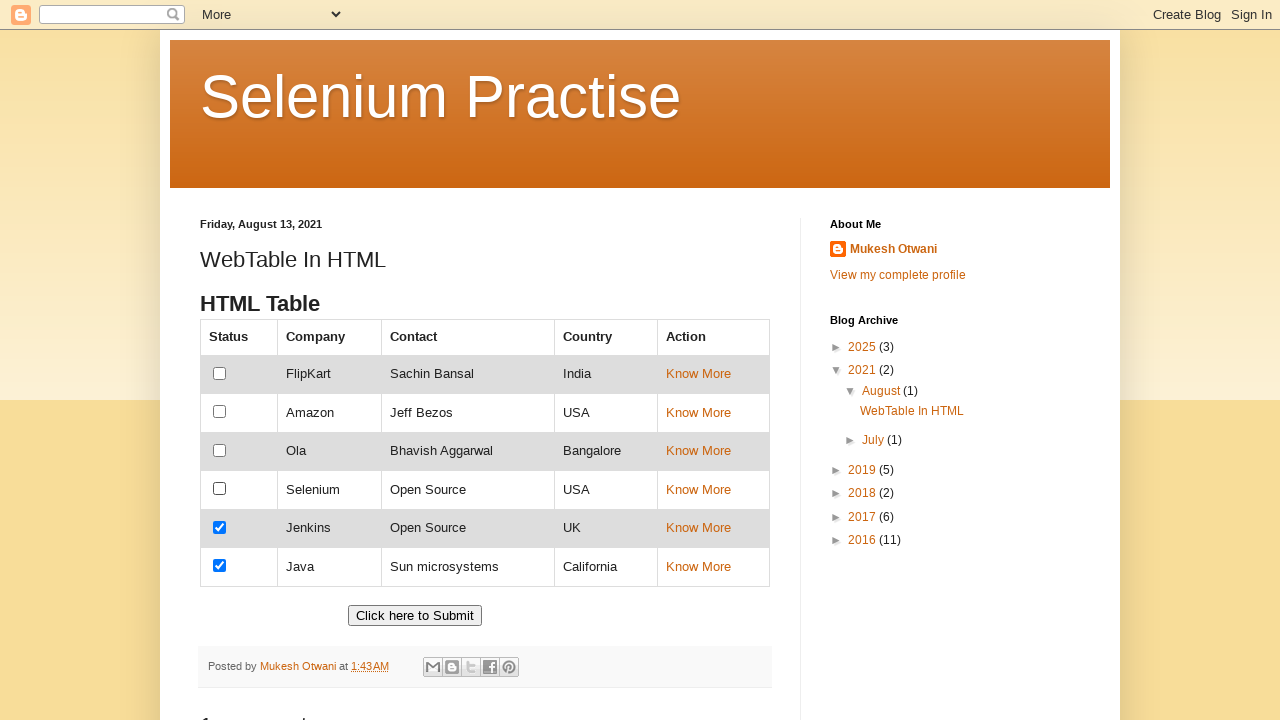

Waited 500ms after checkbox click
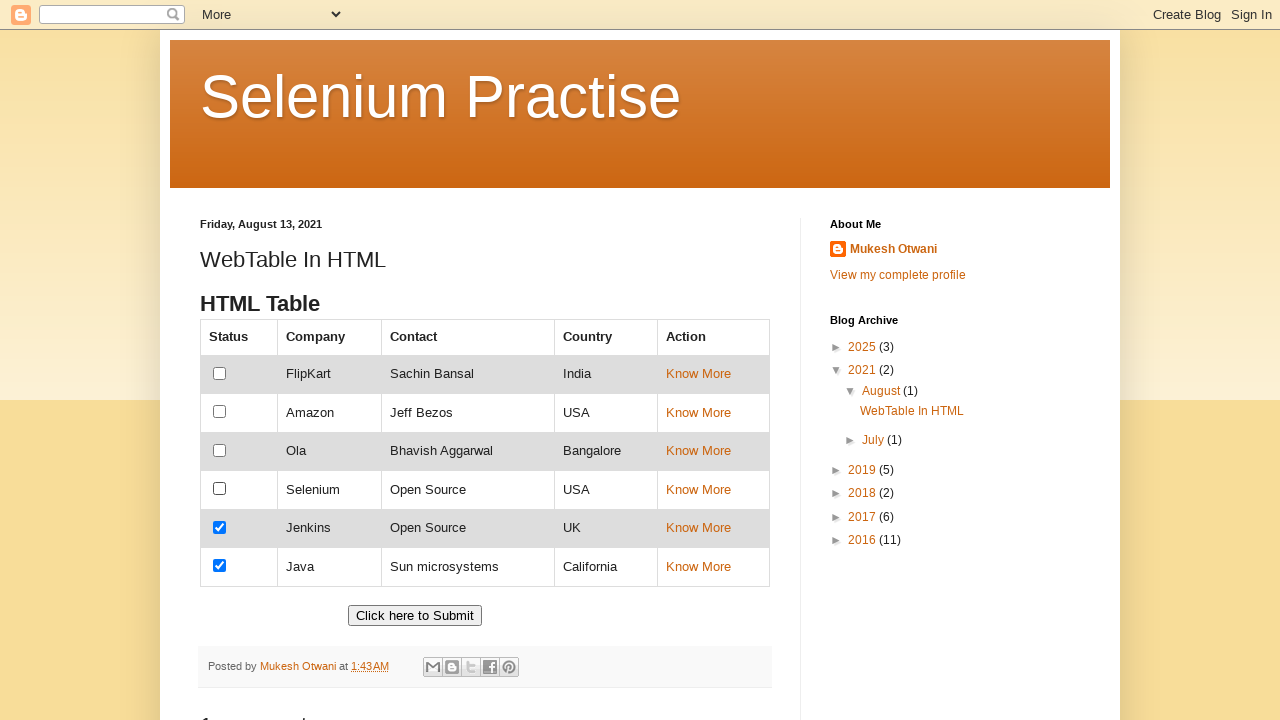

Clicked a checkbox to uncheck it at (220, 527) on xpath=//input[@type='checkbox'] >> nth=4
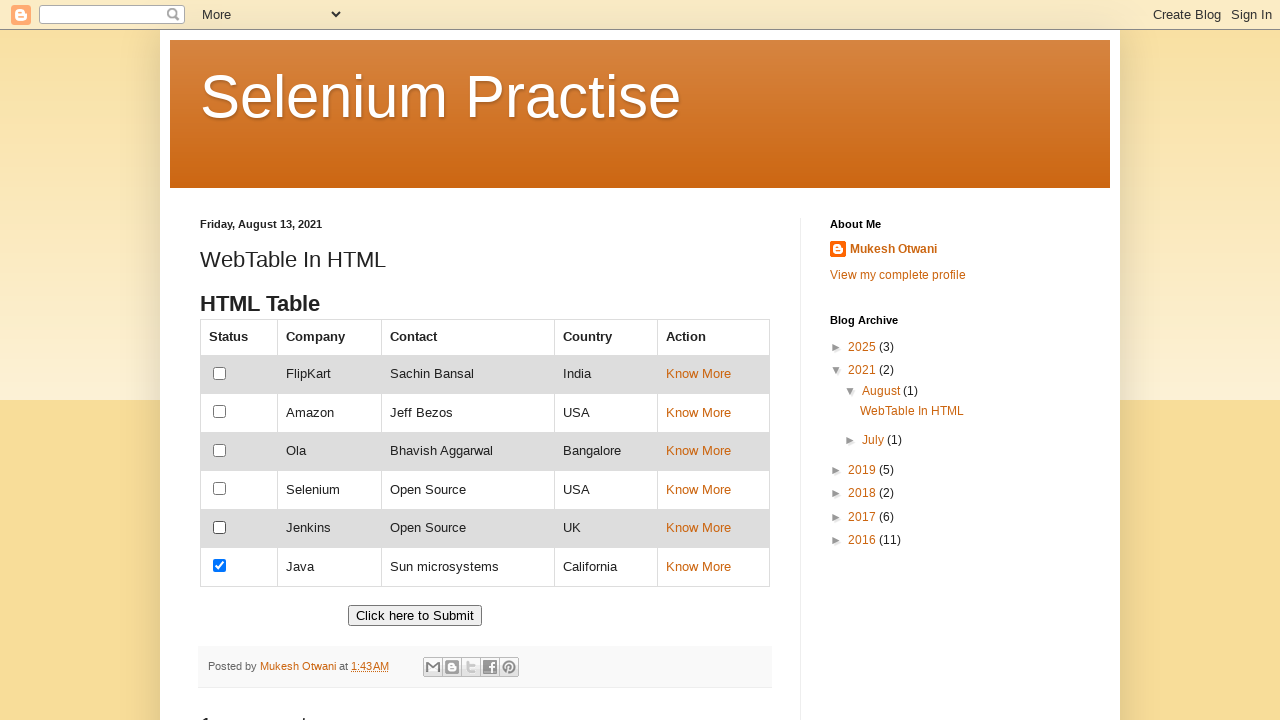

Waited 500ms after checkbox click
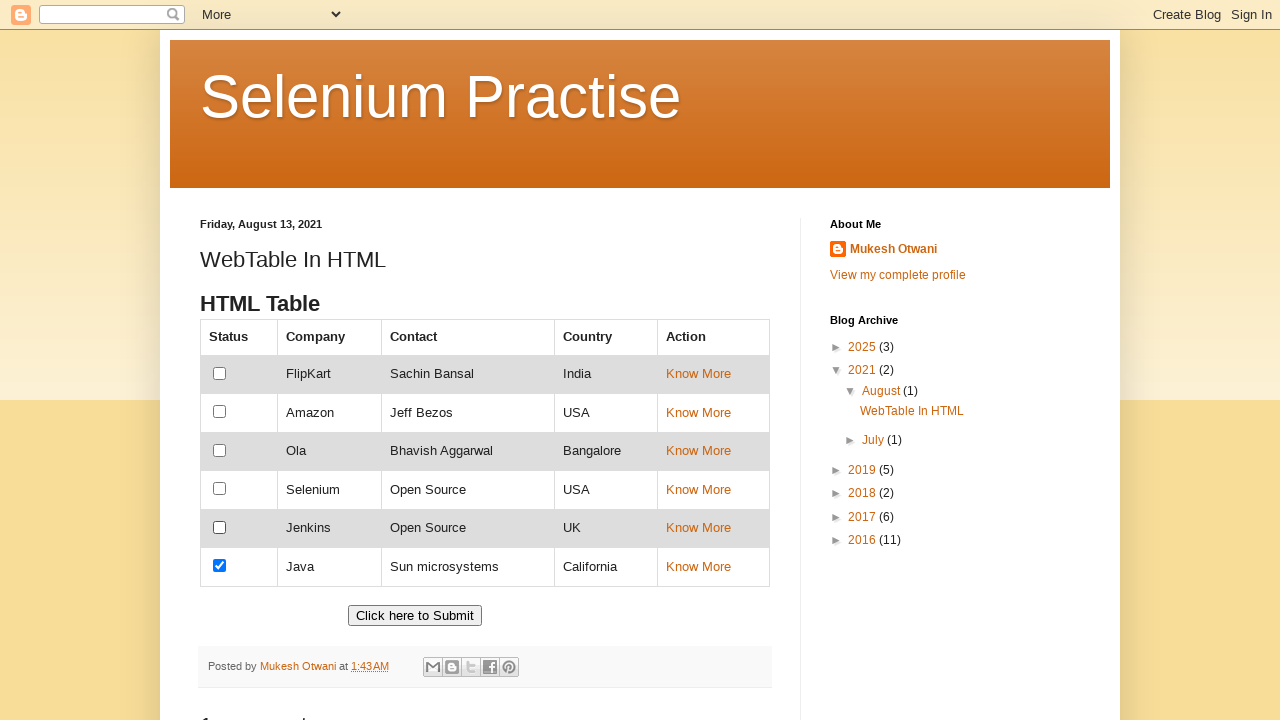

Clicked a checkbox to uncheck it at (220, 566) on xpath=//input[@type='checkbox'] >> nth=5
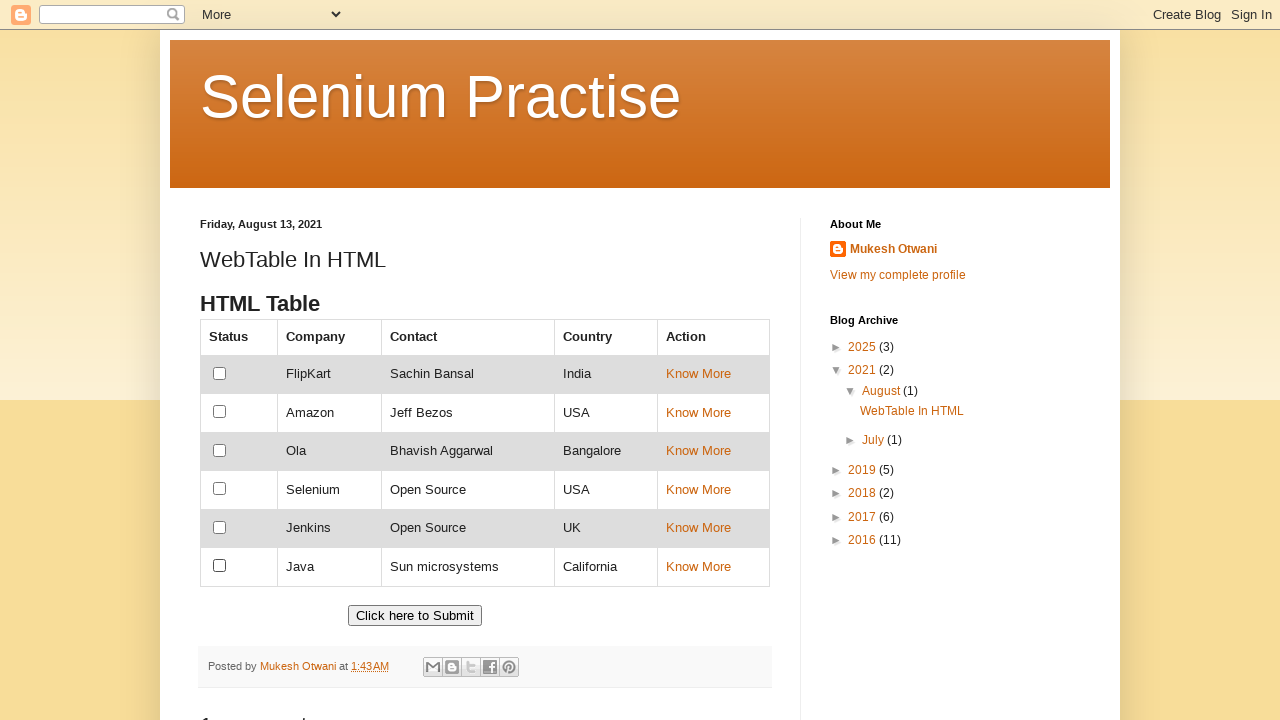

Waited 500ms after checkbox click
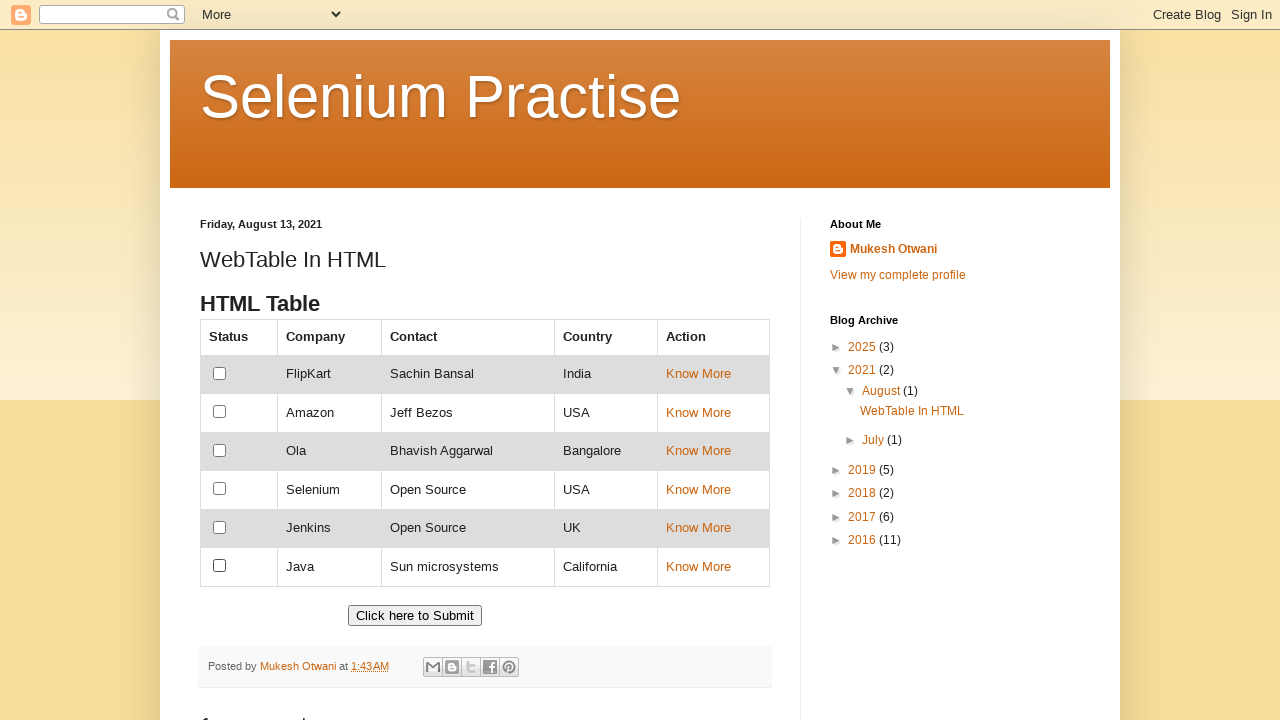

Located all action cells in table column 5
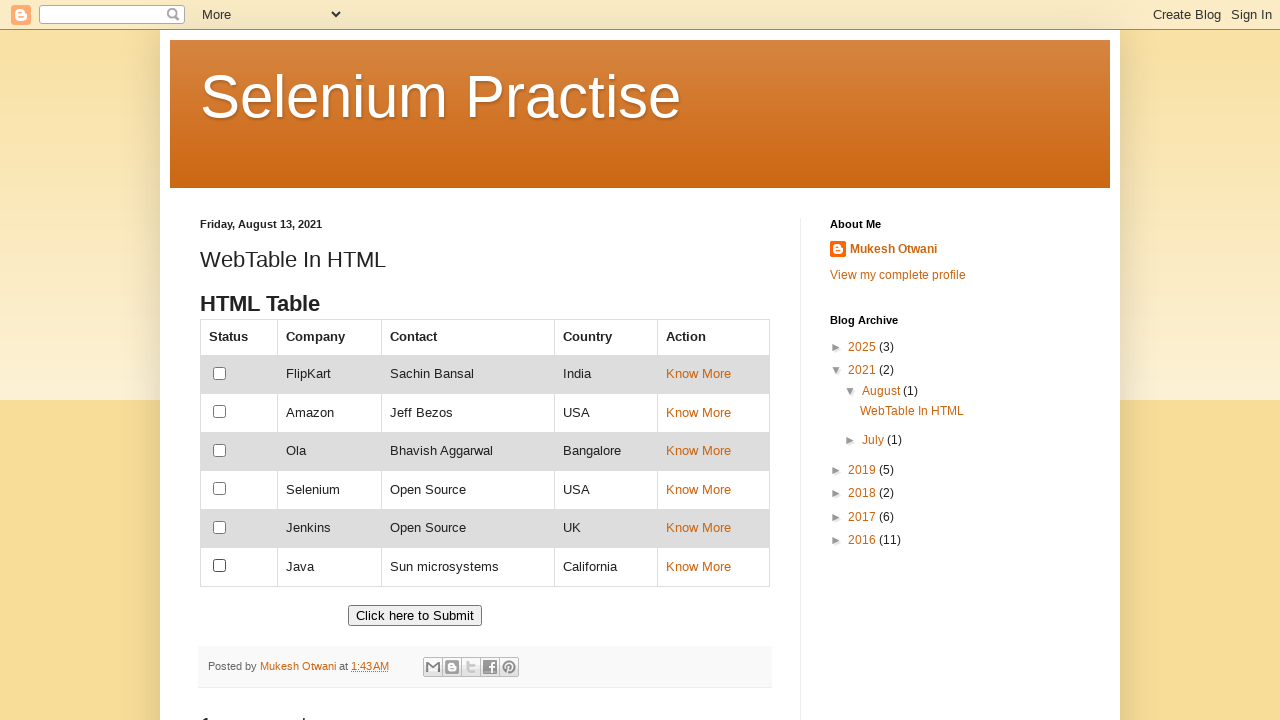

Verified all link texts match expected values
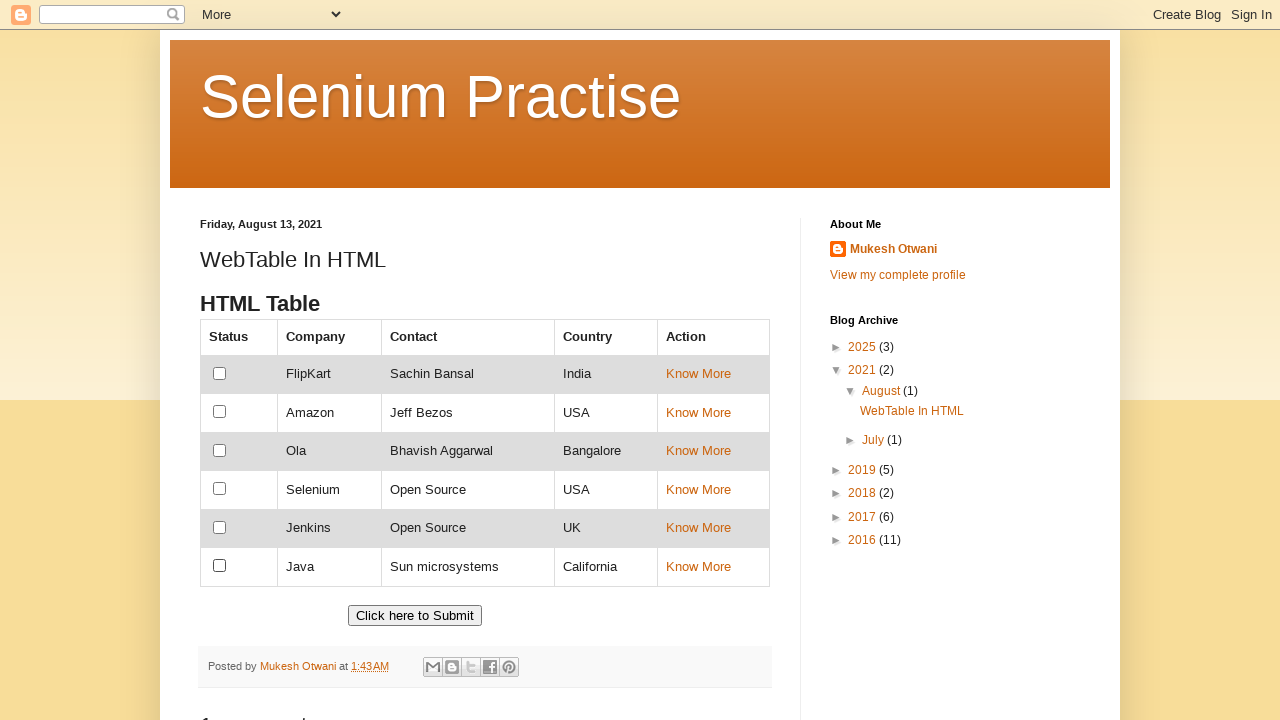

Located all action links in the table
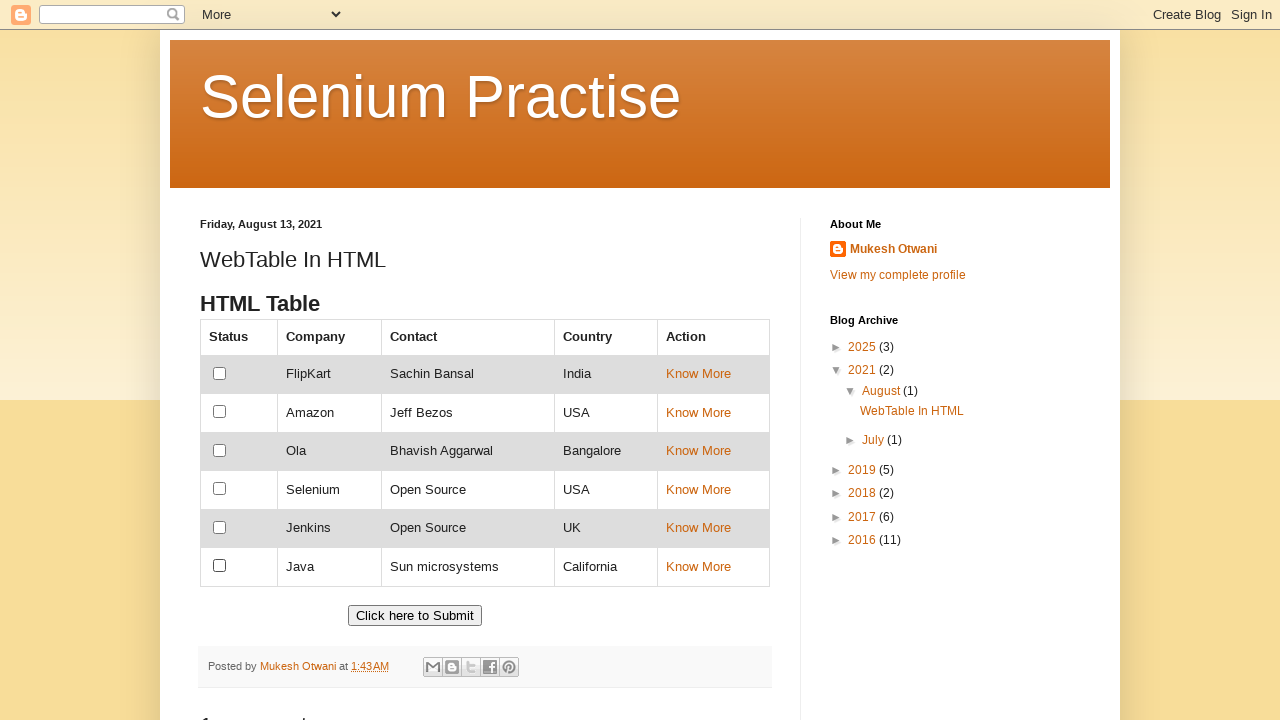

Clicked an action link to navigate at (698, 374) on xpath=//table[@id='customers']//tr/td[5]/a >> nth=0
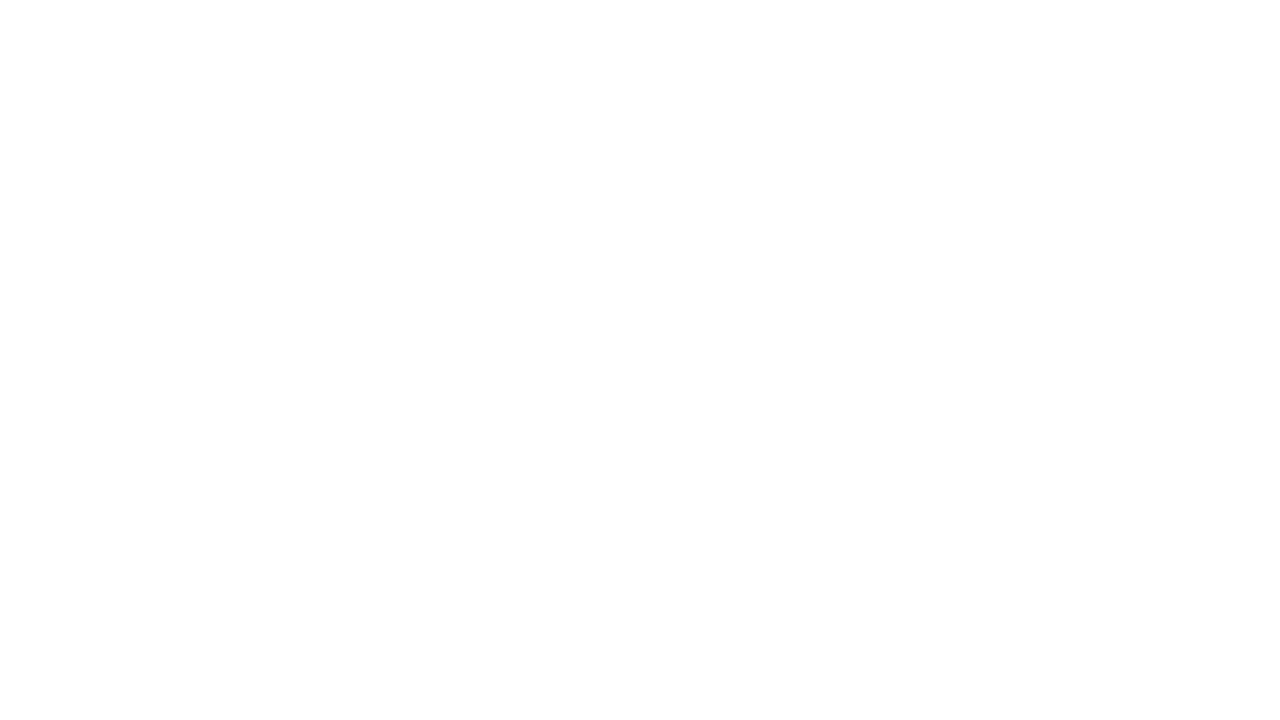

Waited 1000ms after clicking link
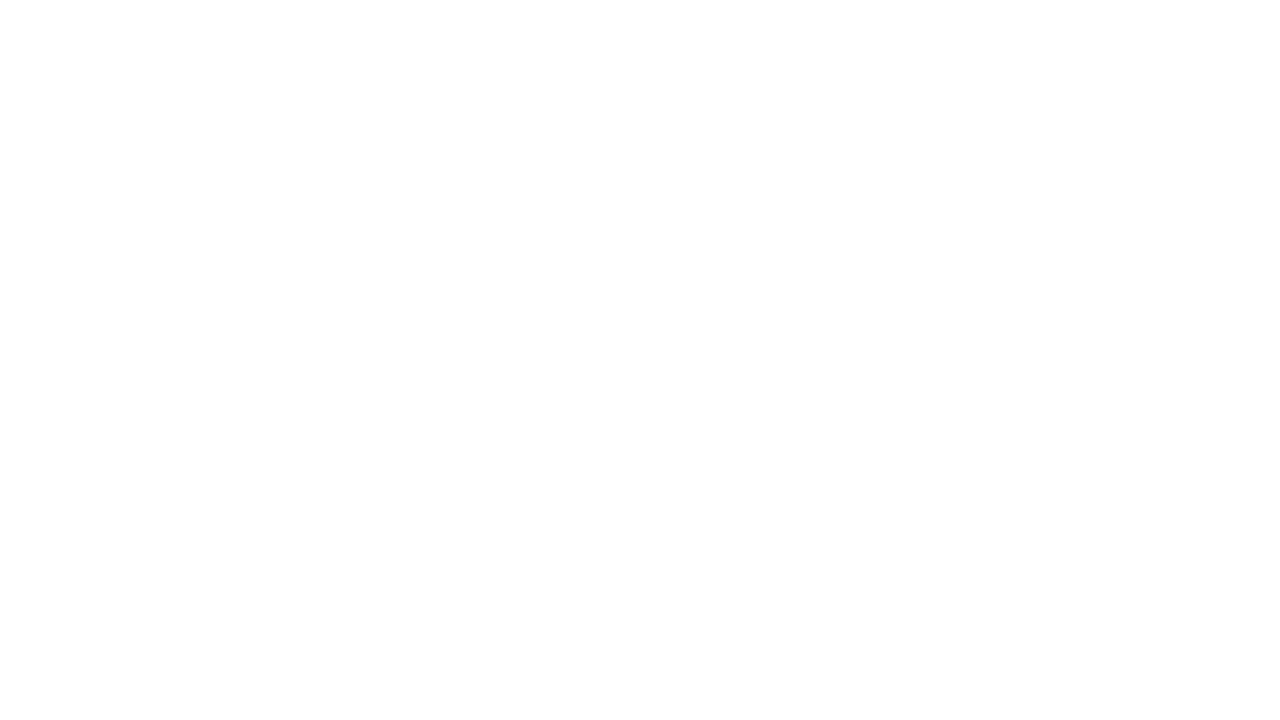

Navigated back to the table page
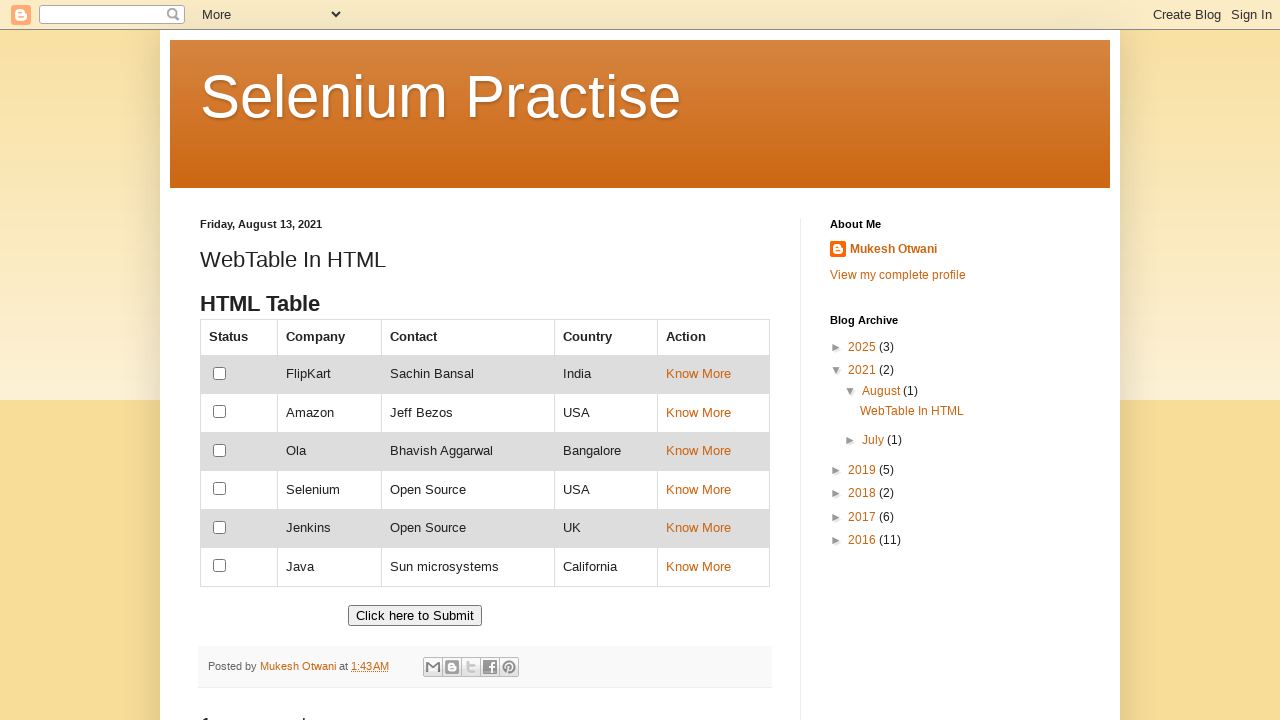

Waited 1000ms after navigating back
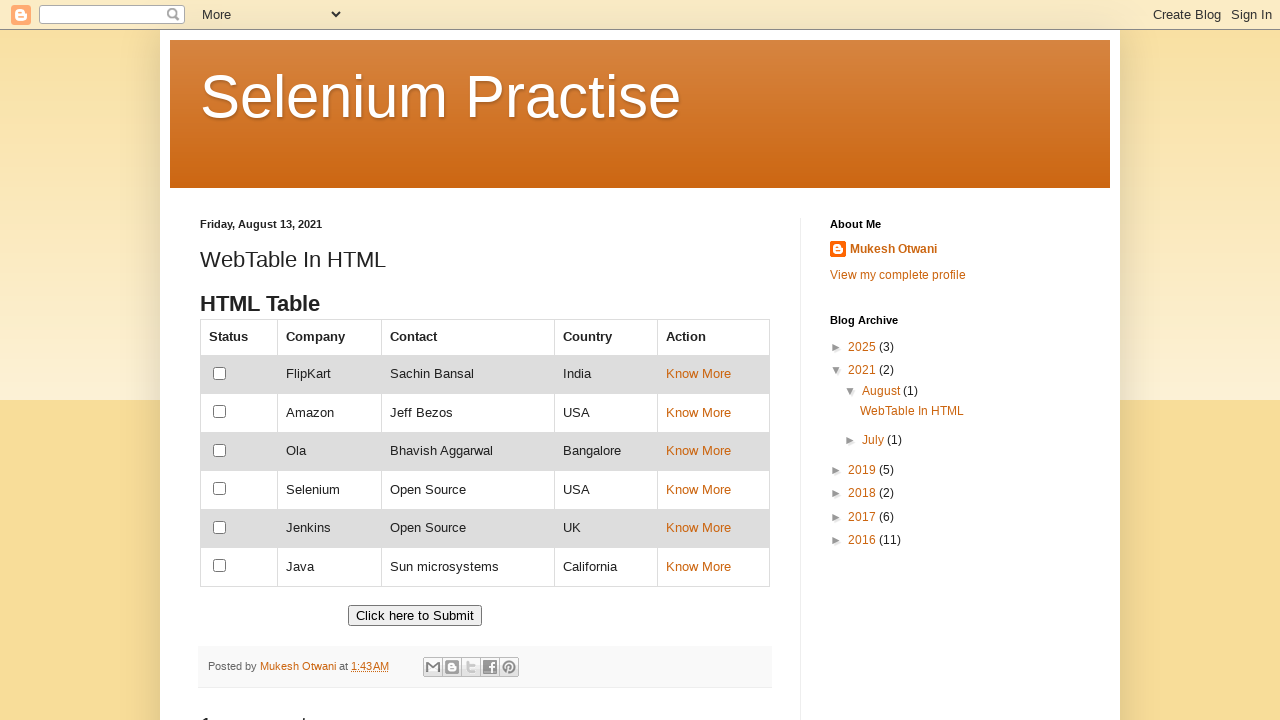

Clicked an action link to navigate at (698, 412) on xpath=//table[@id='customers']//tr/td[5]/a >> nth=1
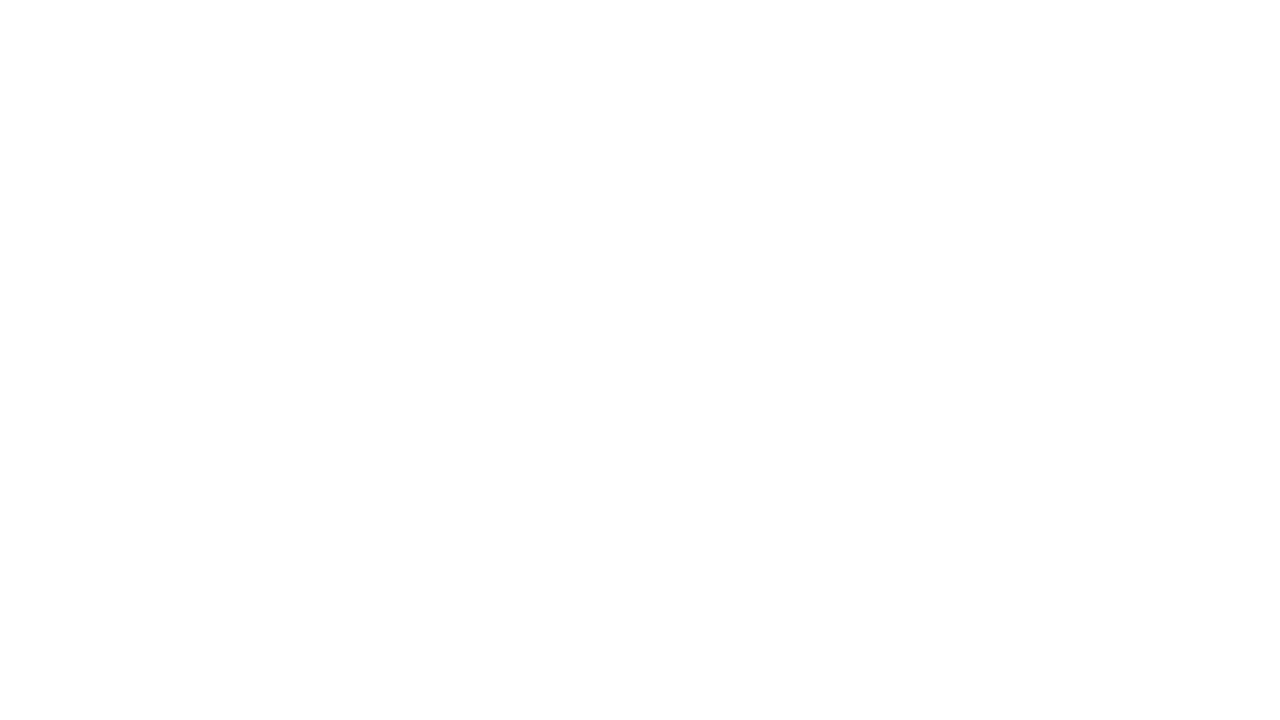

Waited 1000ms after clicking link
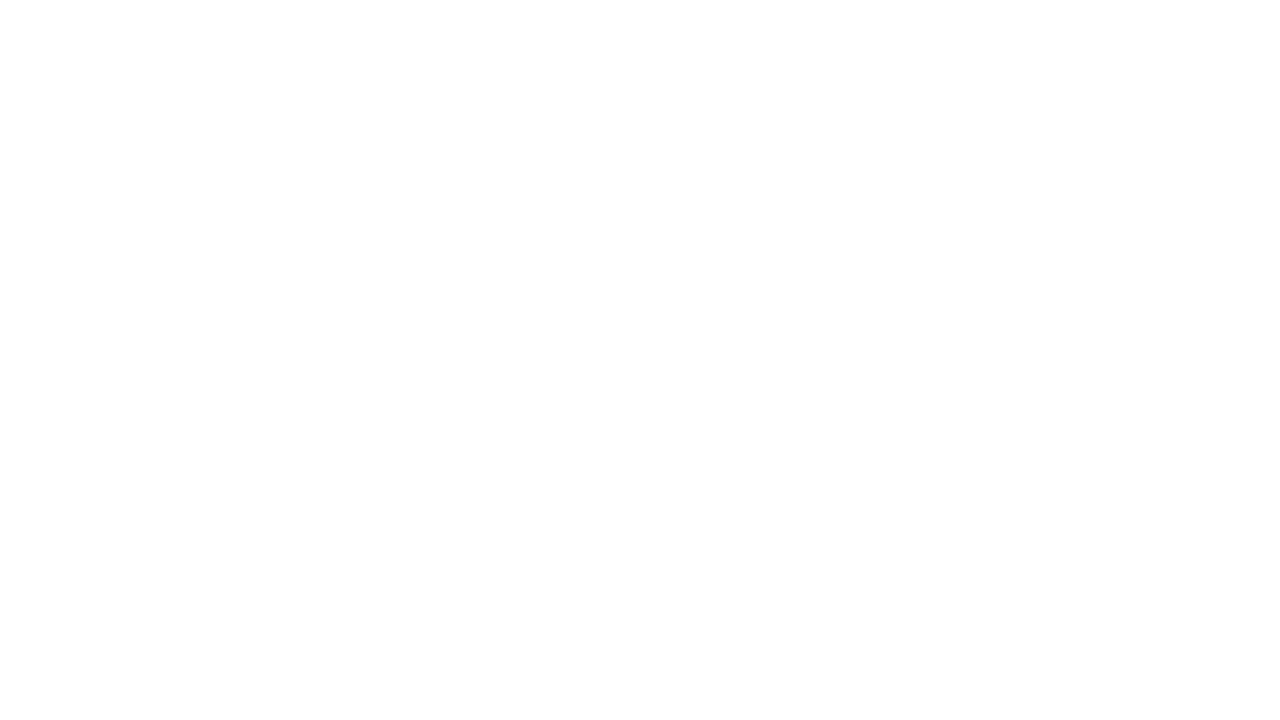

Navigated back to the table page
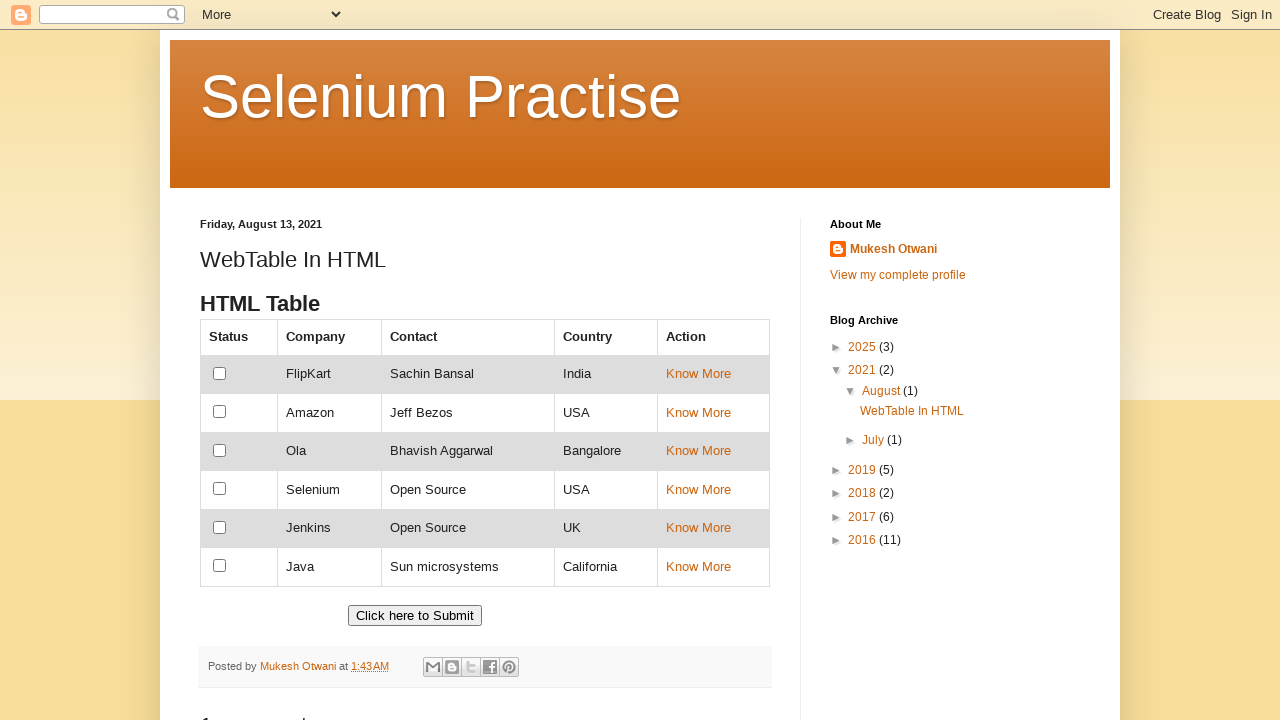

Waited 1000ms after navigating back
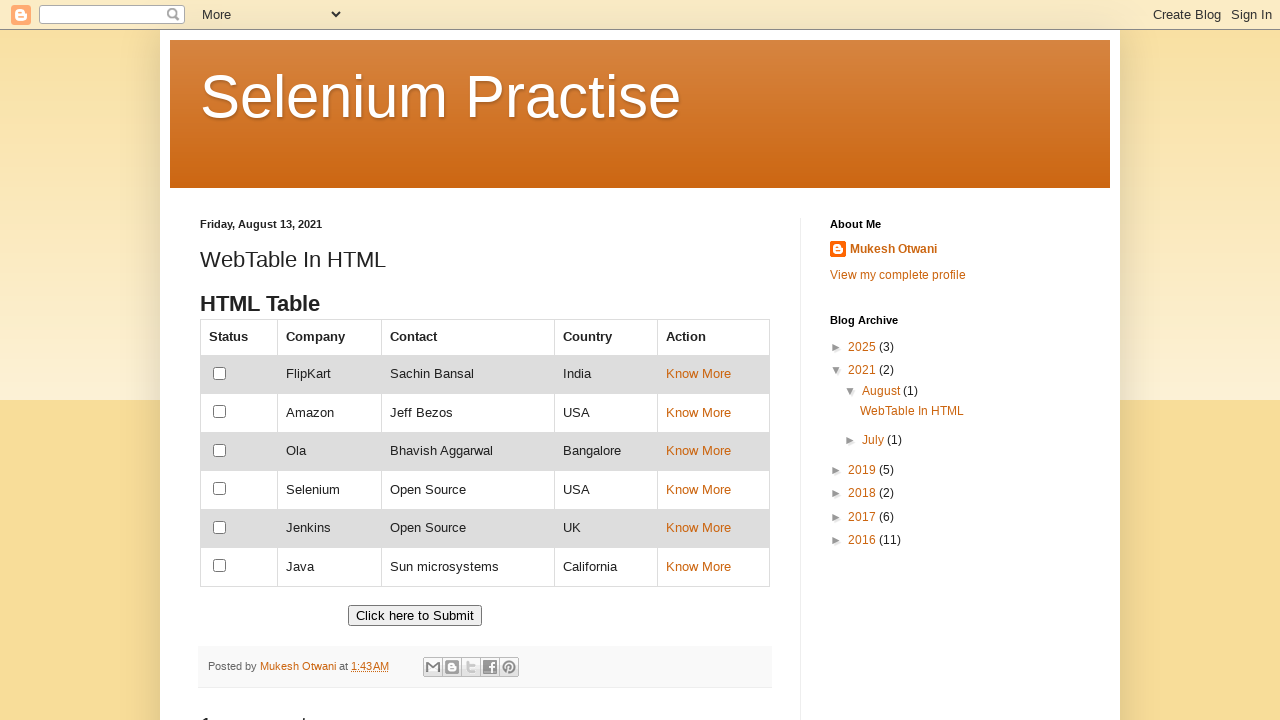

Clicked an action link to navigate at (698, 451) on xpath=//table[@id='customers']//tr/td[5]/a >> nth=2
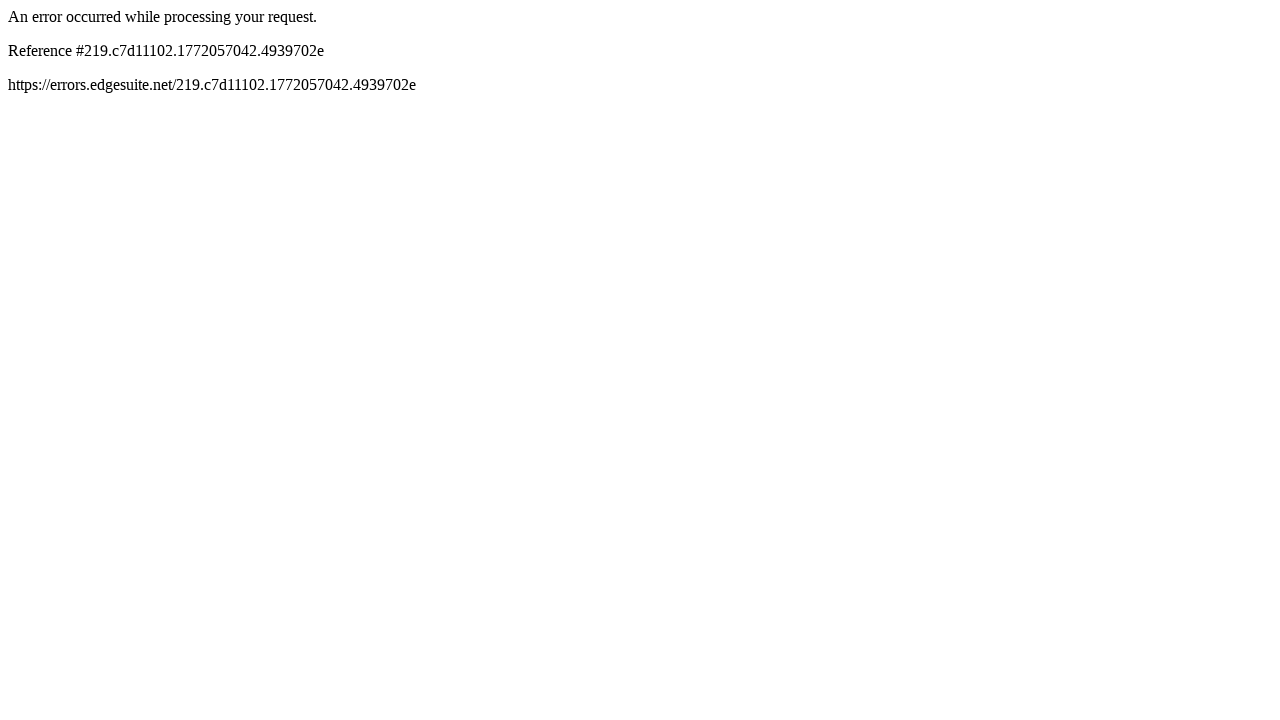

Waited 1000ms after clicking link
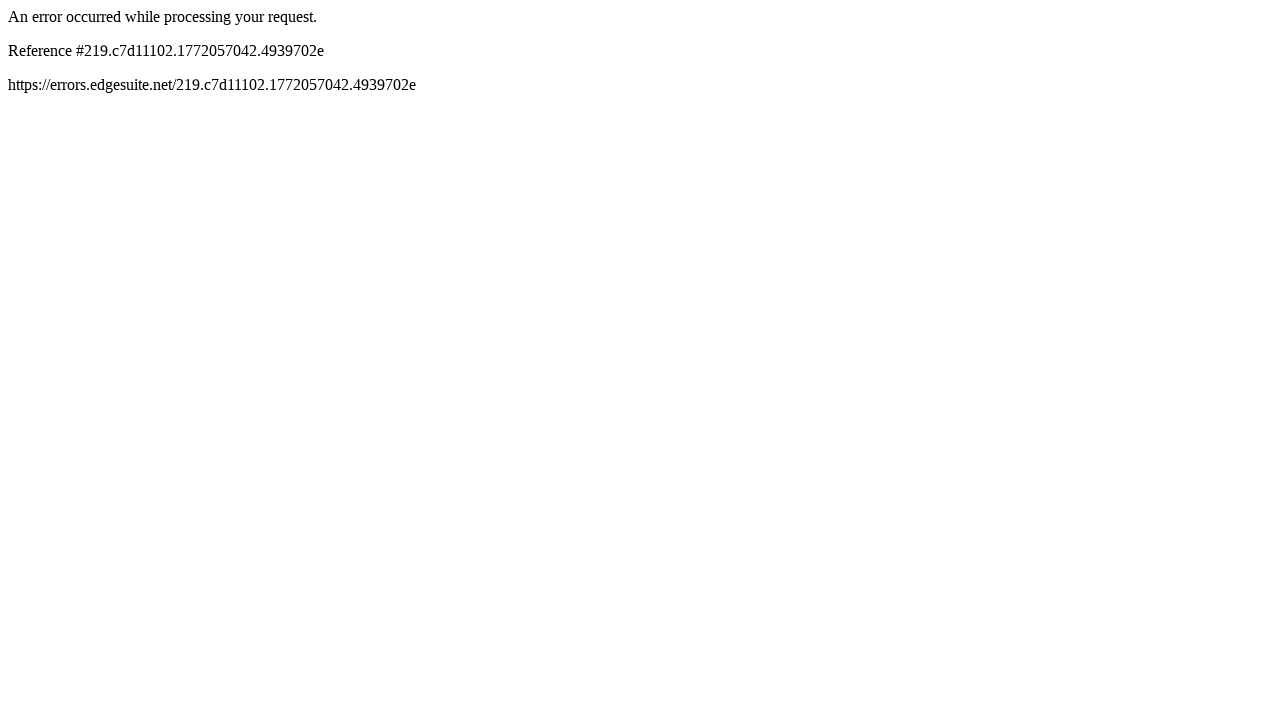

Navigated back to the table page
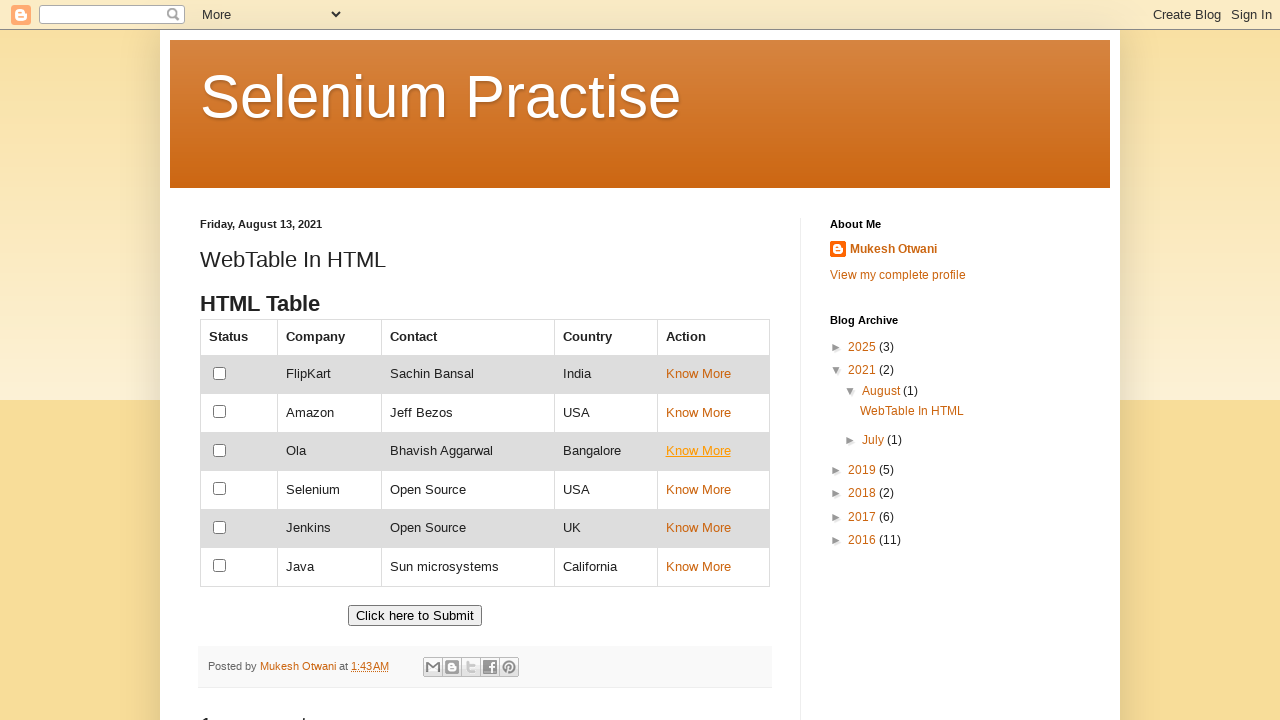

Waited 1000ms after navigating back
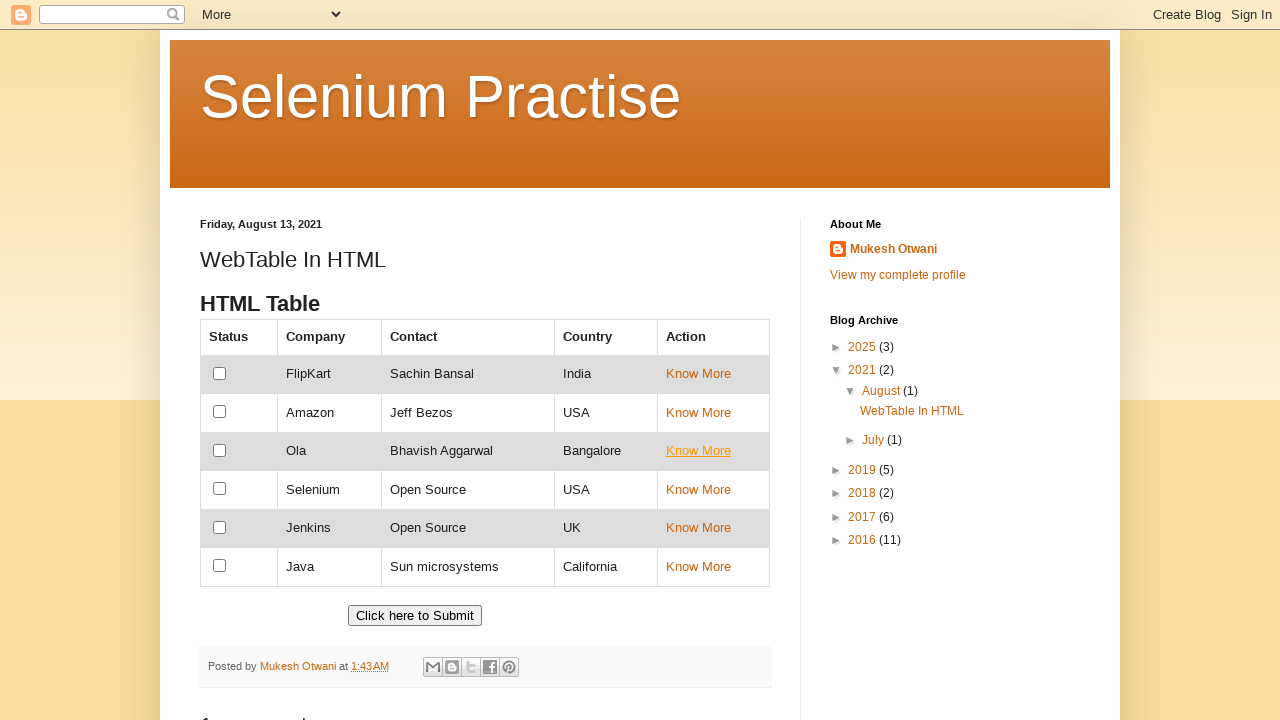

Clicked an action link to navigate at (698, 489) on xpath=//table[@id='customers']//tr/td[5]/a >> nth=3
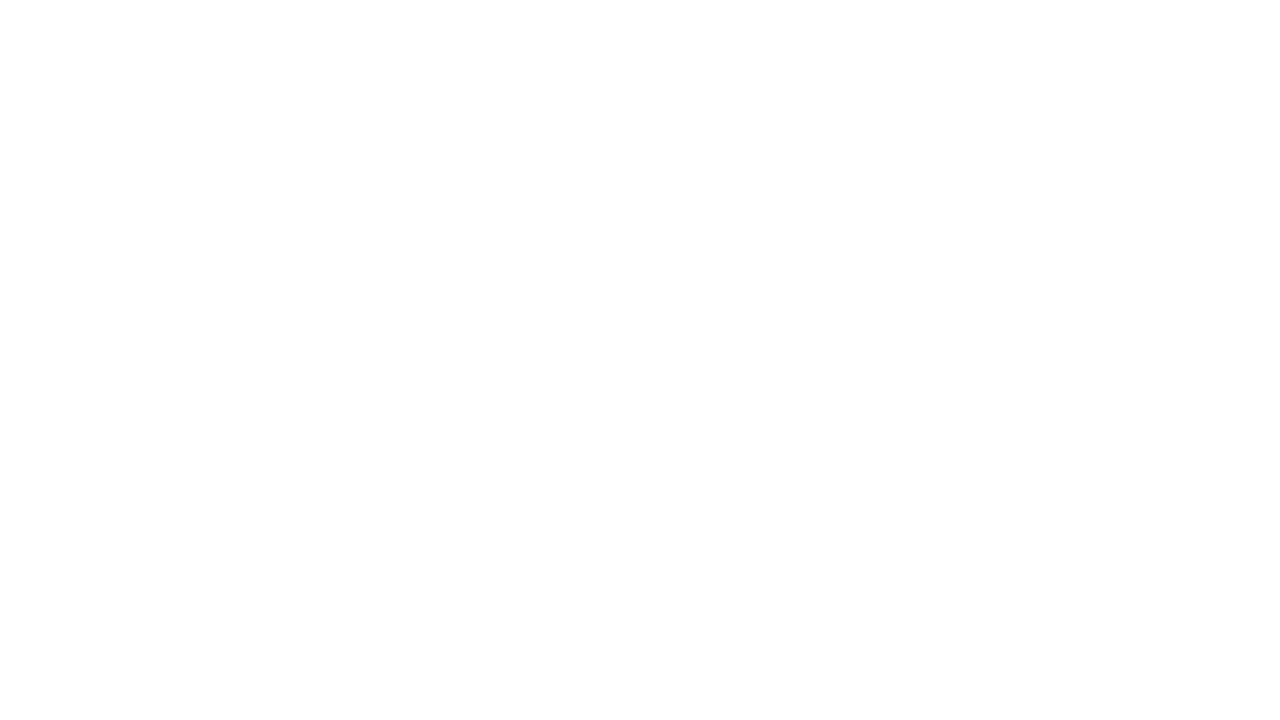

Waited 1000ms after clicking link
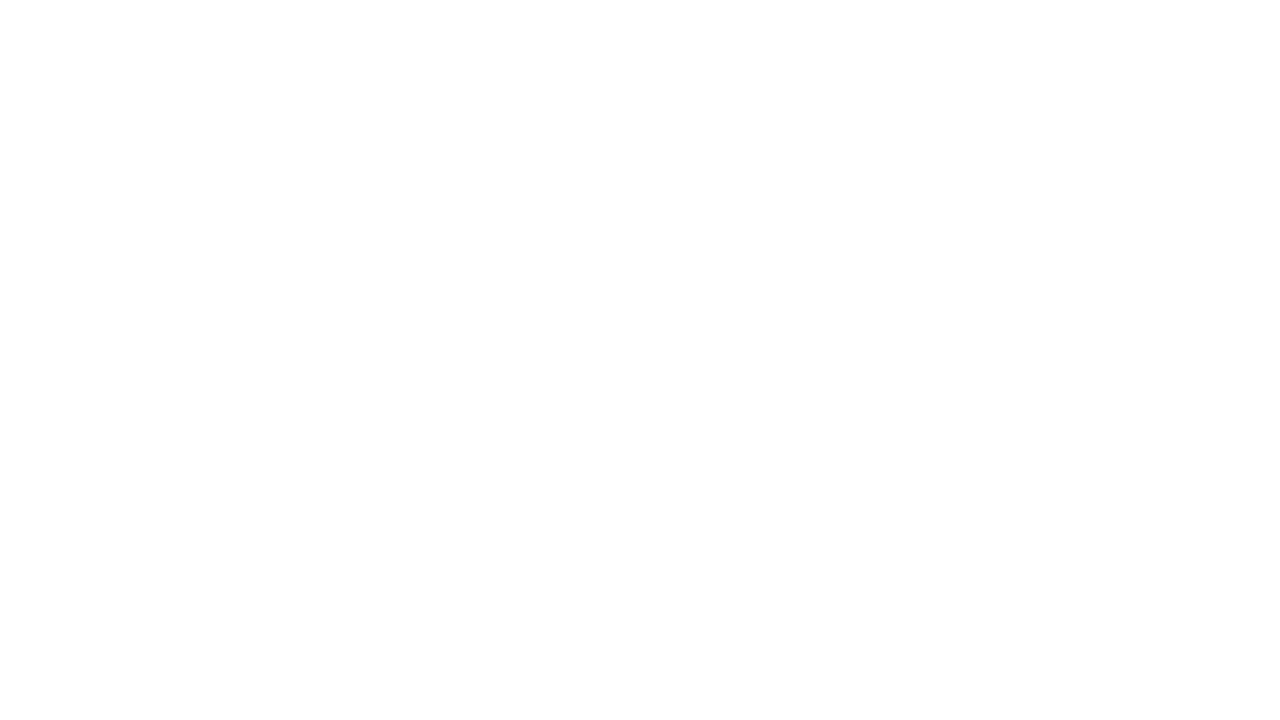

Navigated back to the table page
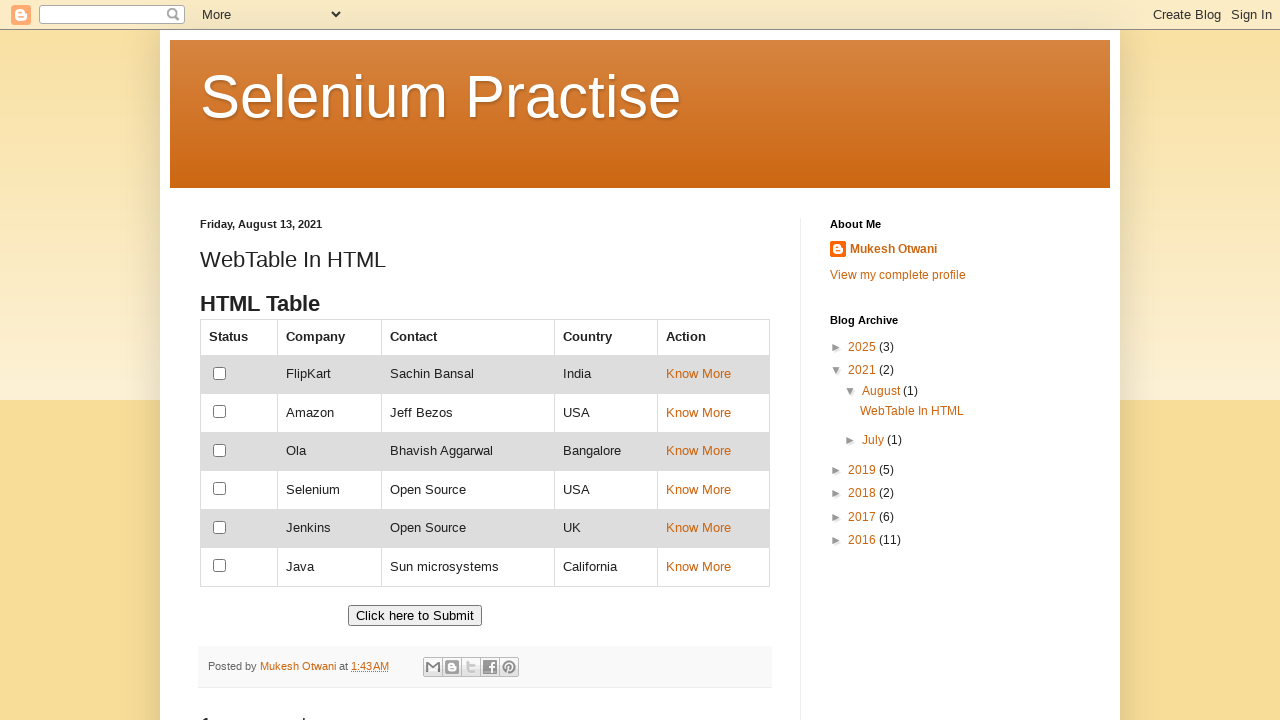

Waited 1000ms after navigating back
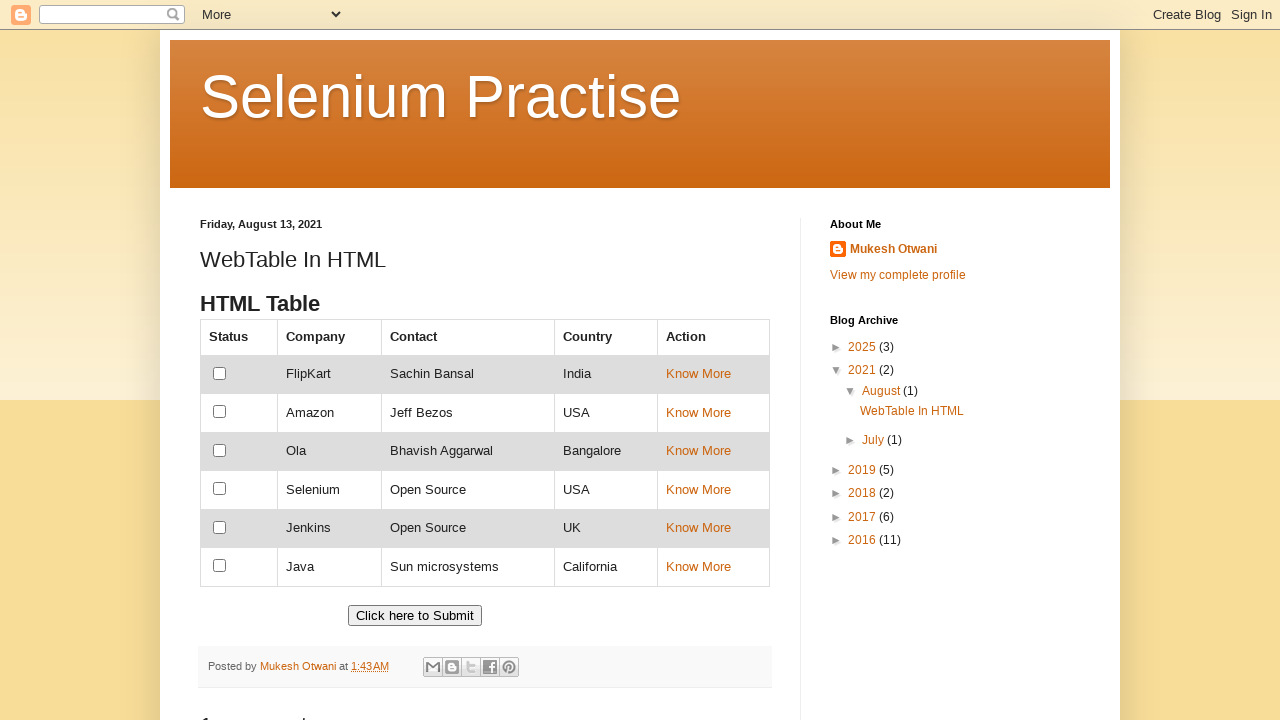

Clicked an action link to navigate at (698, 528) on xpath=//table[@id='customers']//tr/td[5]/a >> nth=4
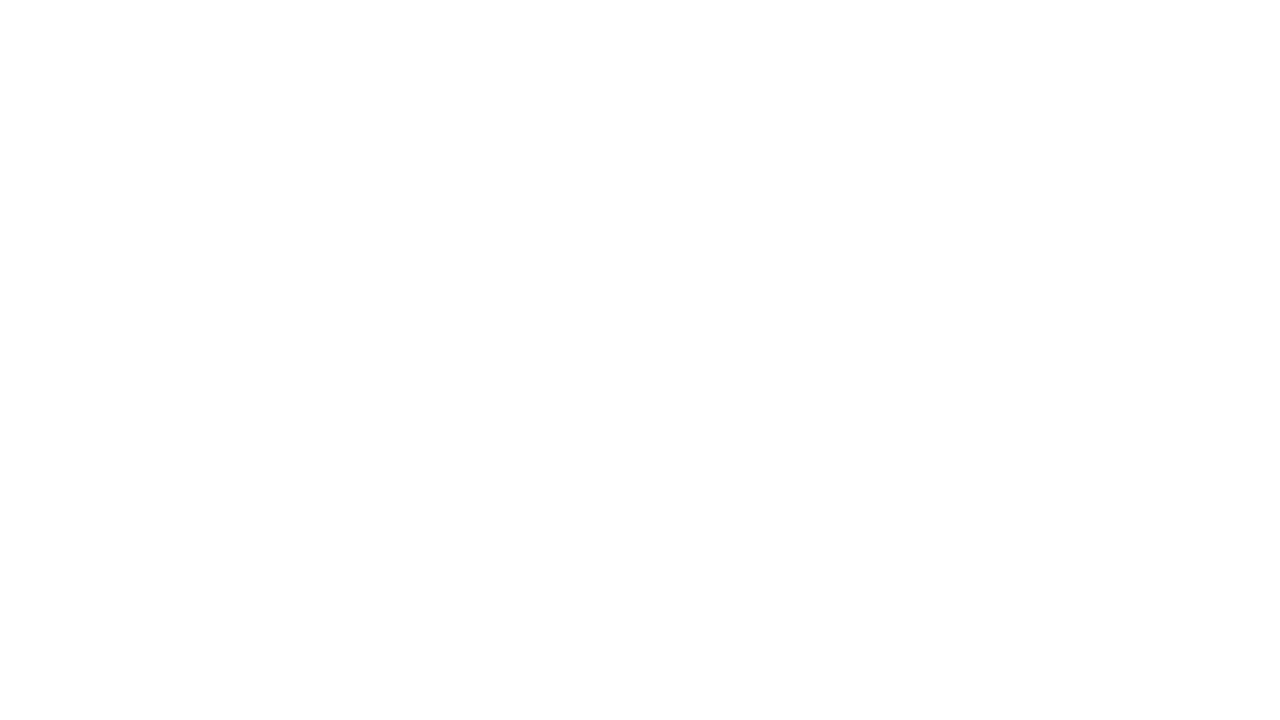

Waited 1000ms after clicking link
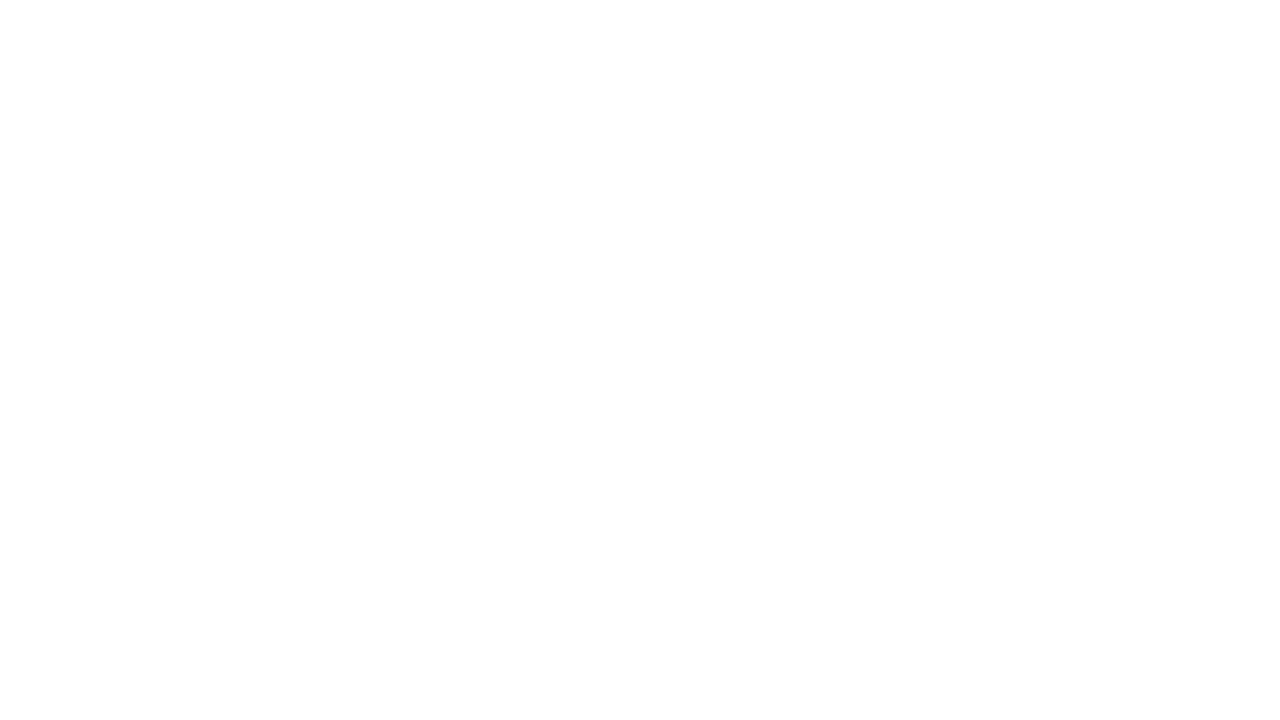

Navigated back to the table page
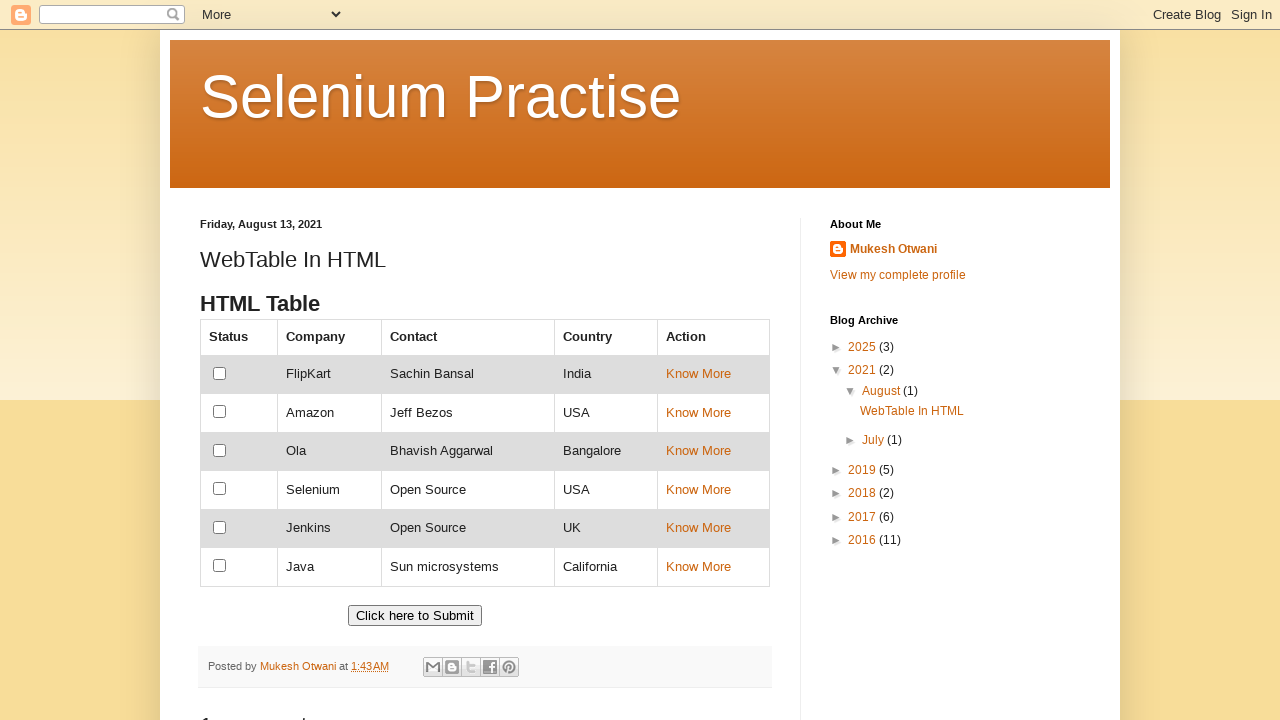

Waited 1000ms after navigating back
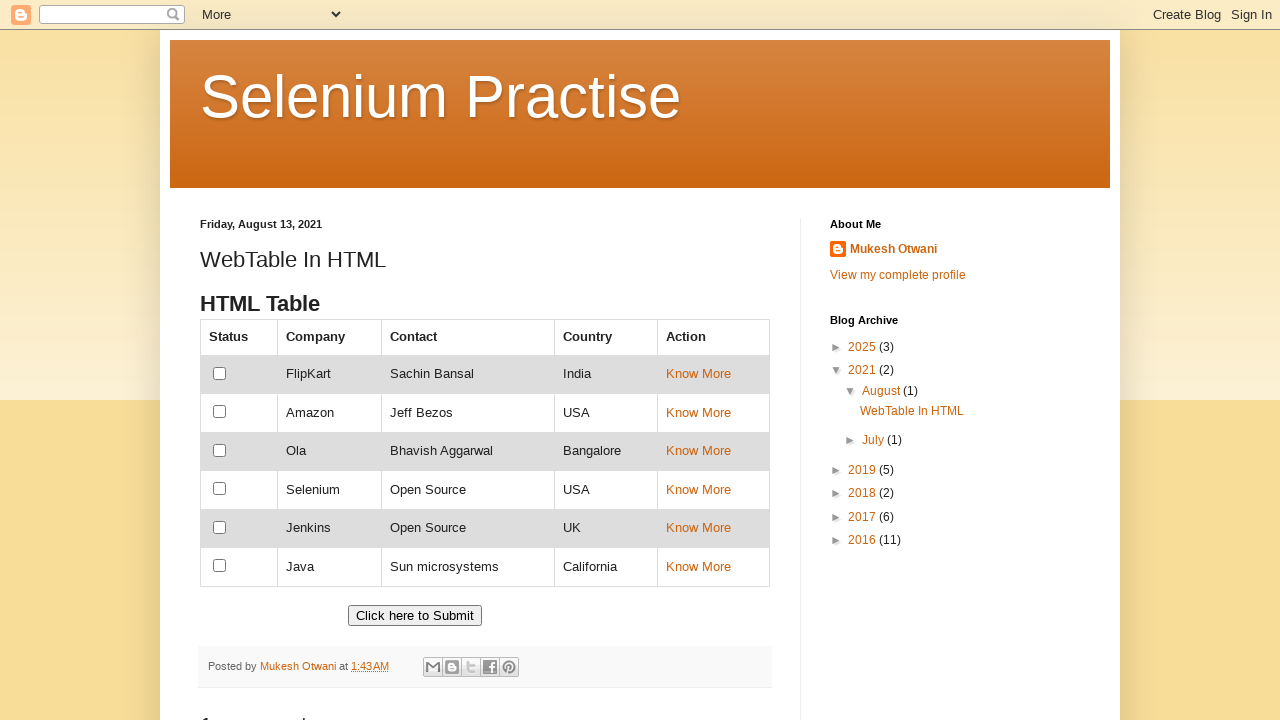

Clicked an action link to navigate at (698, 566) on xpath=//table[@id='customers']//tr/td[5]/a >> nth=5
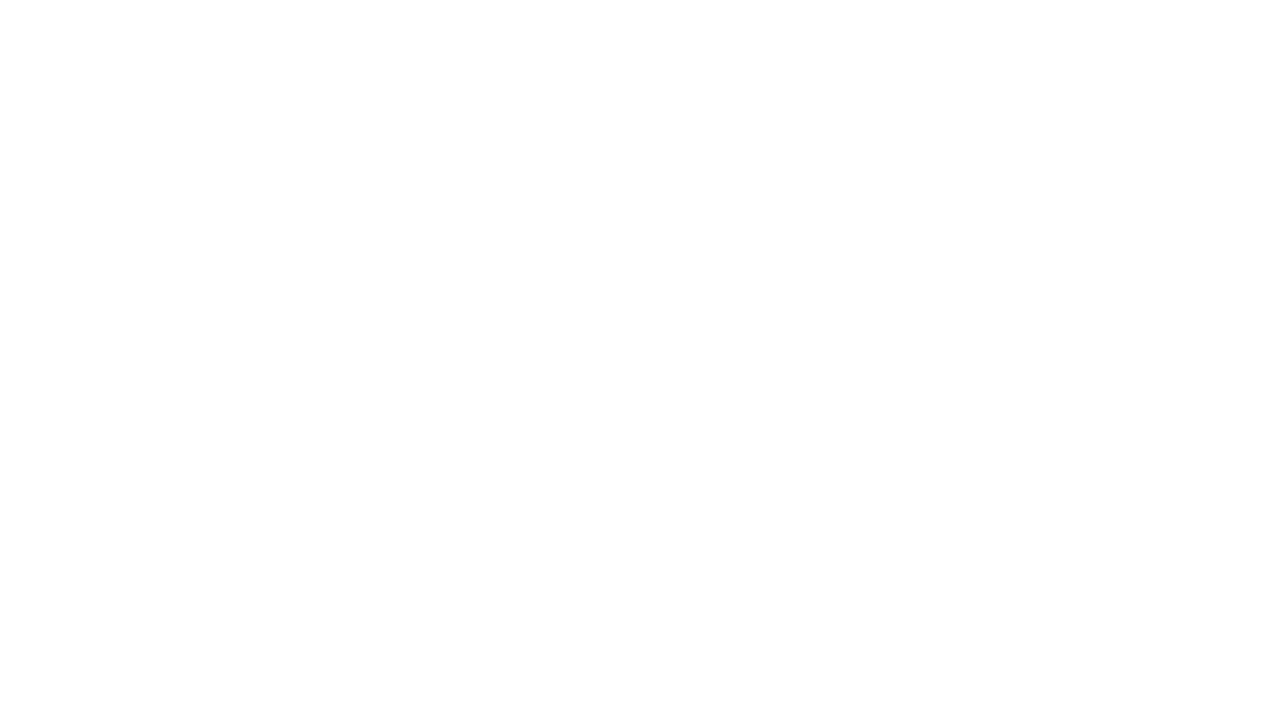

Waited 1000ms after clicking link
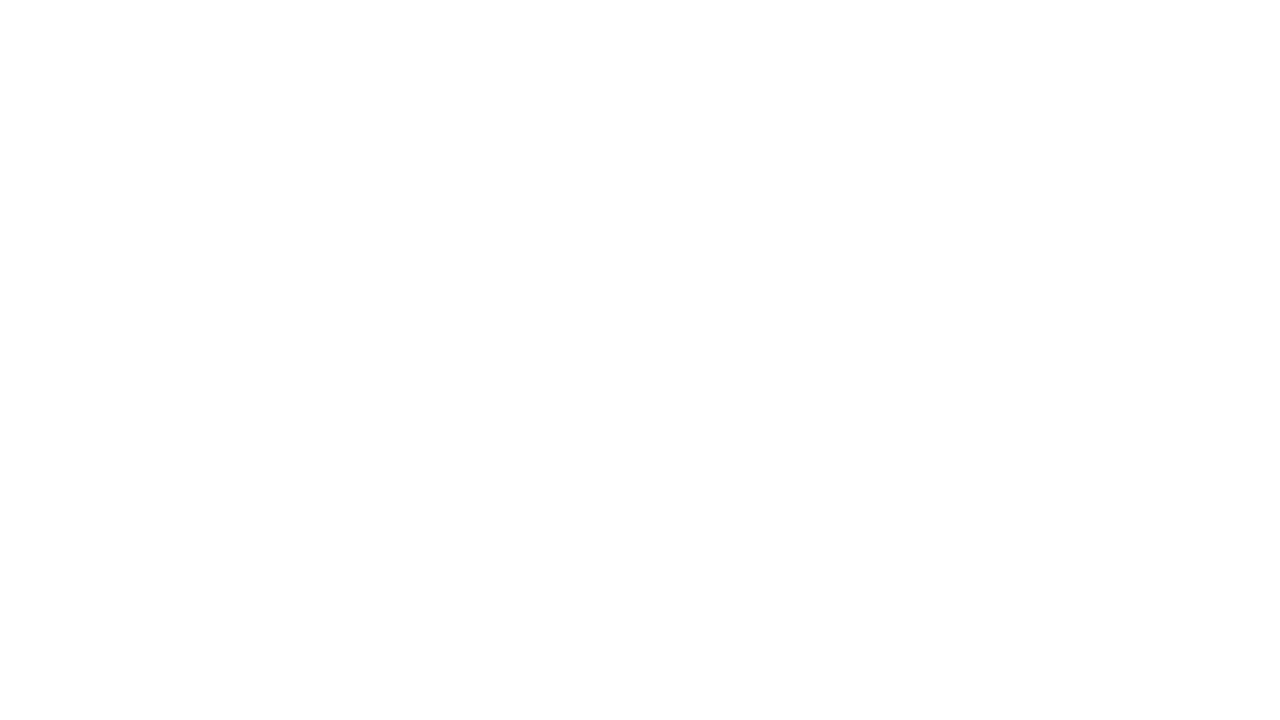

Navigated back to the table page
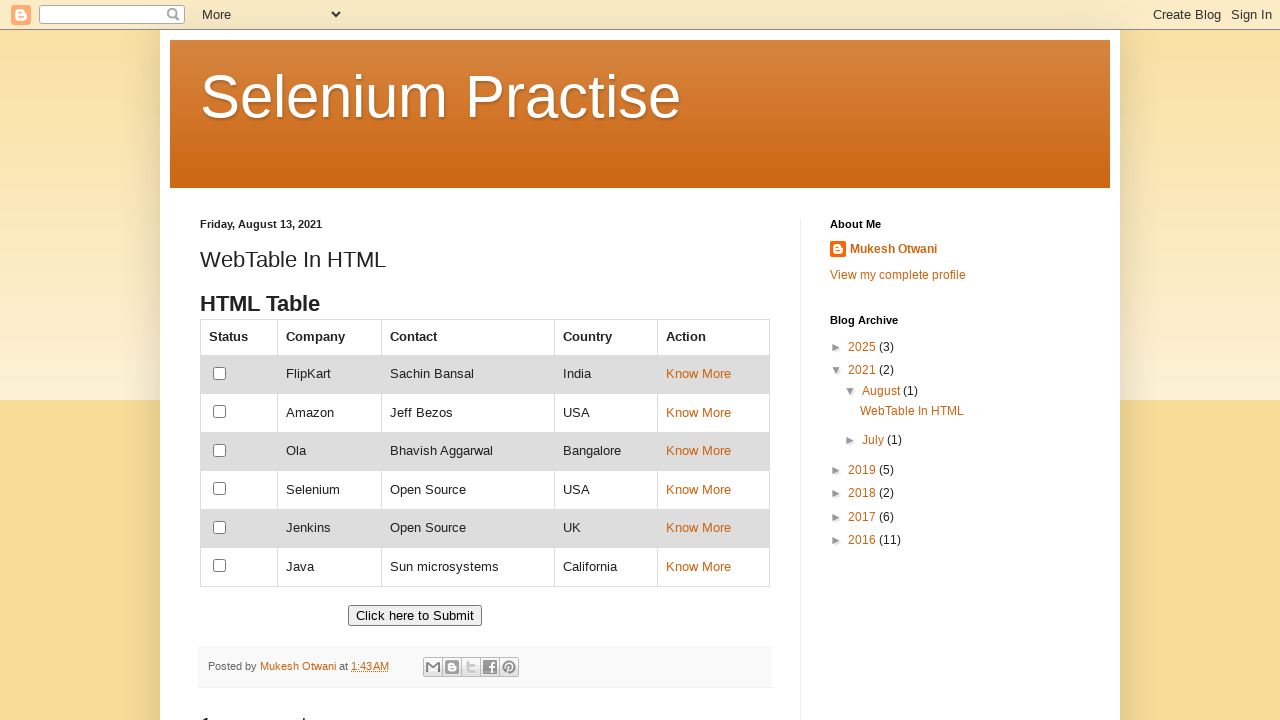

Waited 1000ms after navigating back
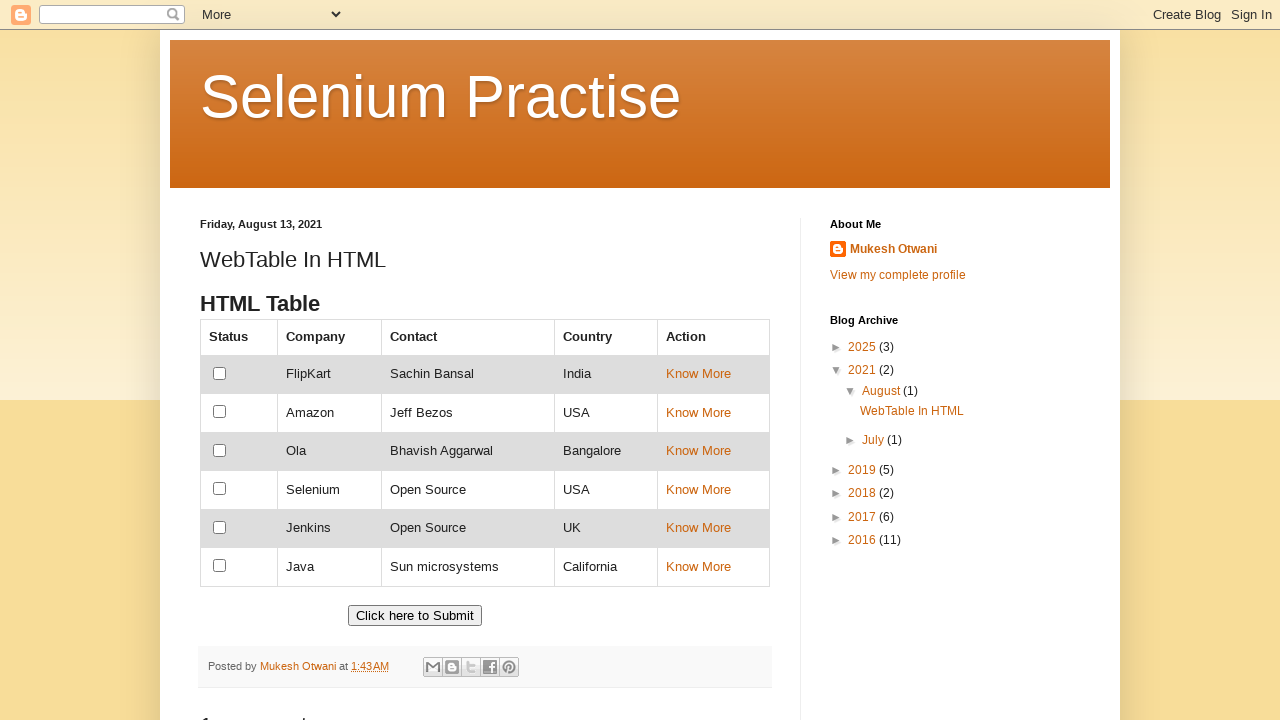

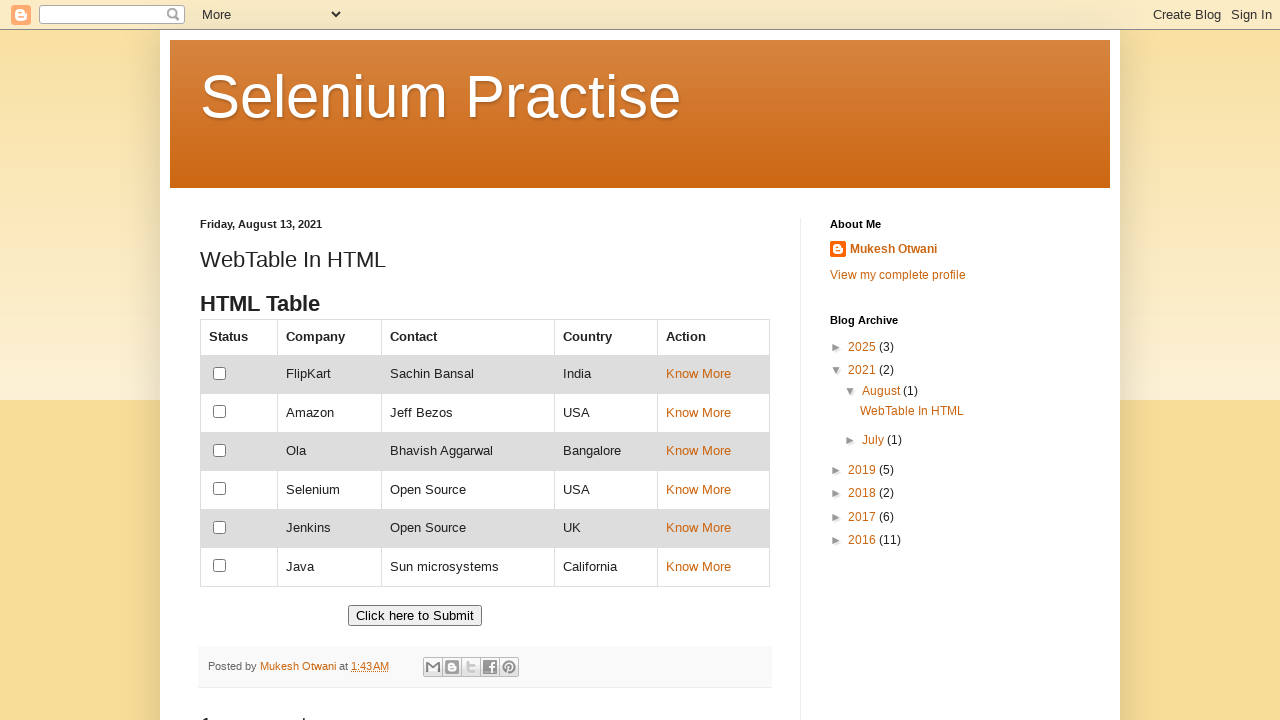